Tests an e-commerce checkout flow by adding multiple products to cart with specific quantities, proceeding through checkout, selecting country, and completing the order

Starting URL: https://rahulshettyacademy.com/seleniumPractise/#/

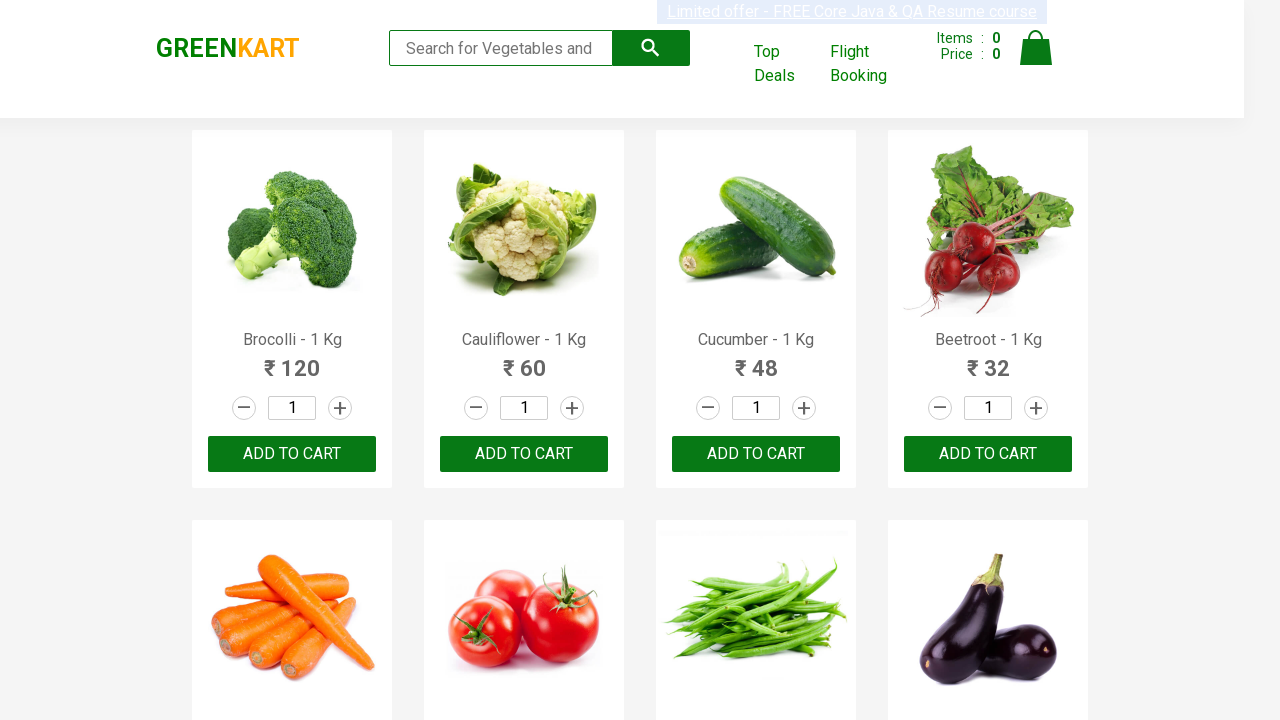

Retrieved product name: Brocolli - 1 Kg
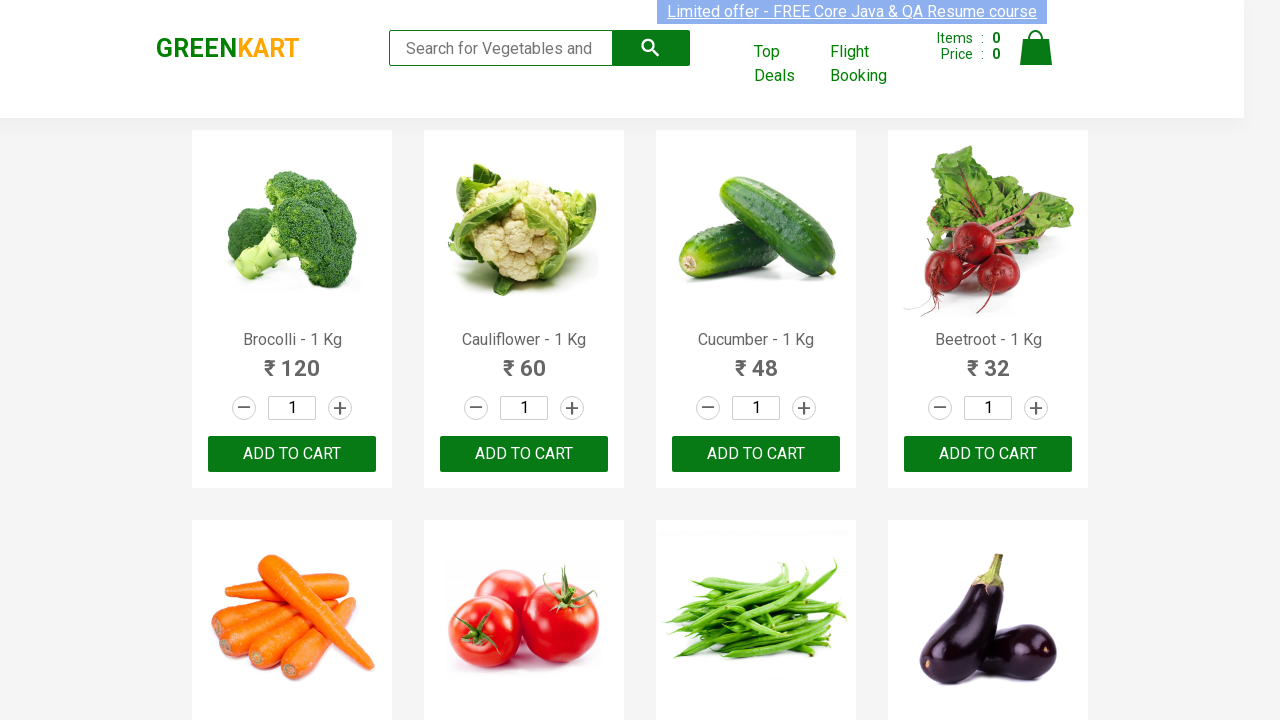

Retrieved product name: Cauliflower - 1 Kg
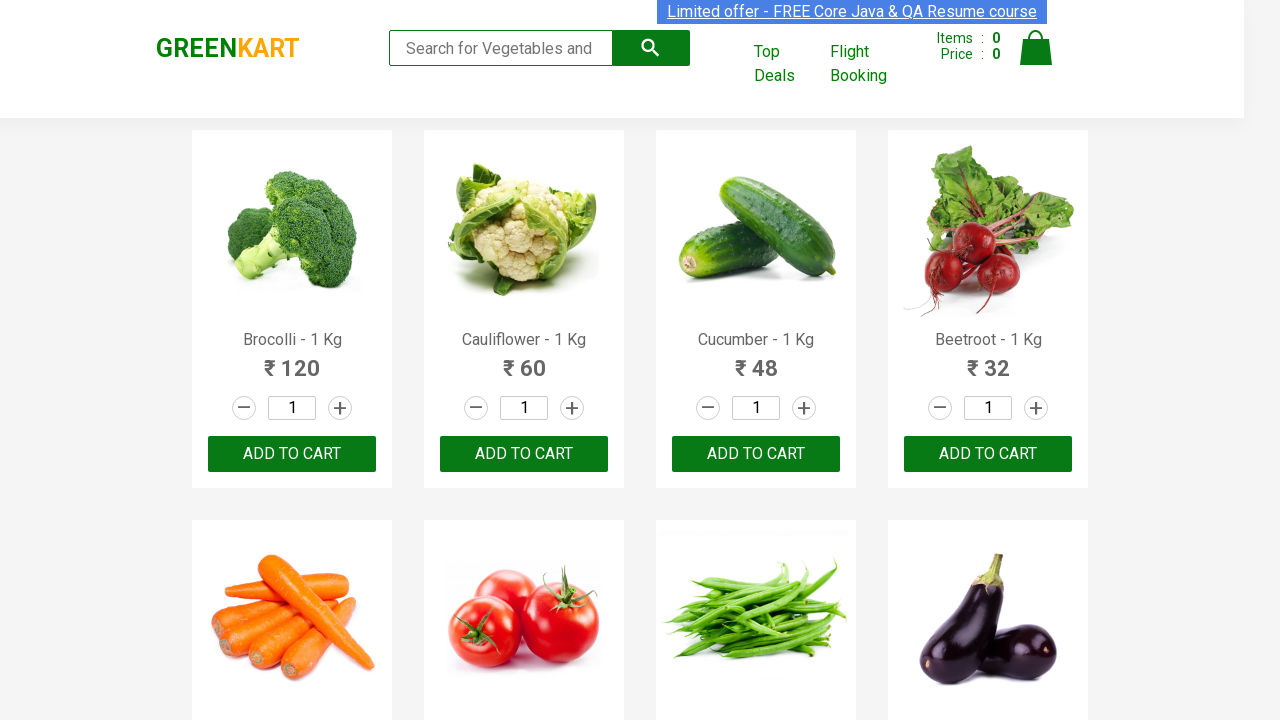

Retrieved product name: Cucumber - 1 Kg
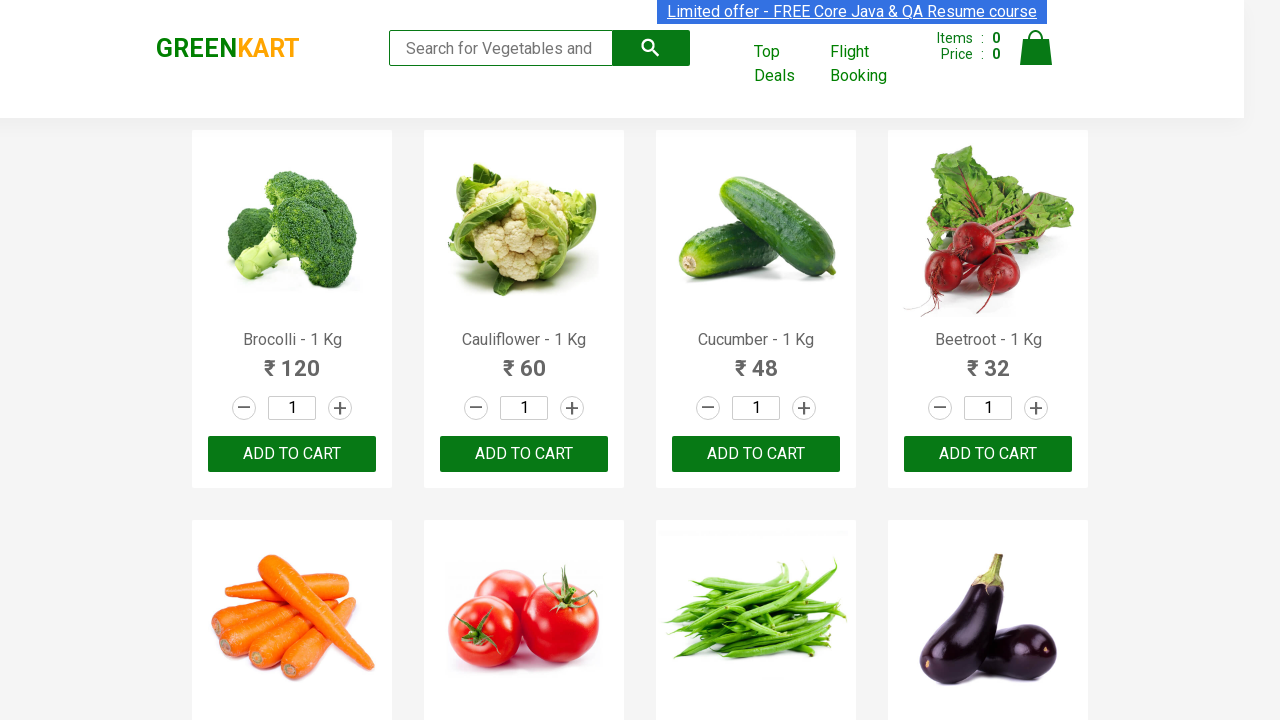

Retrieved product name: Beetroot - 1 Kg
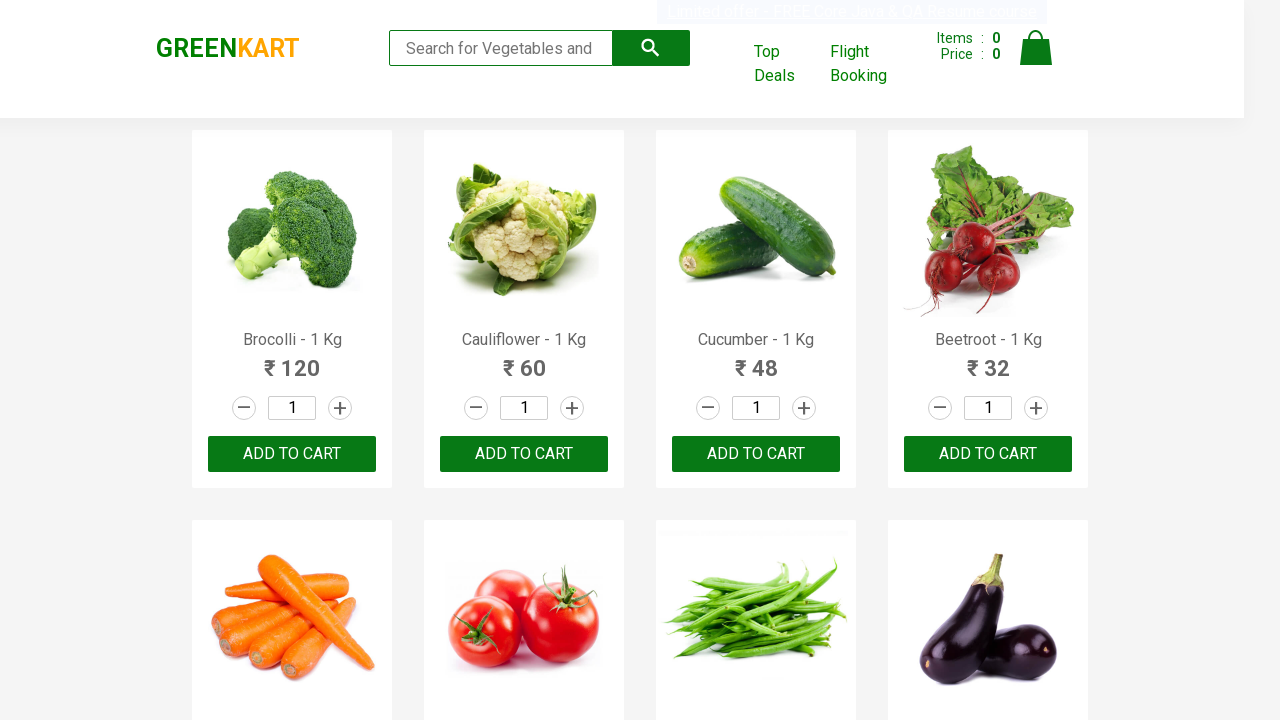

Retrieved product name: Carrot - 1 Kg
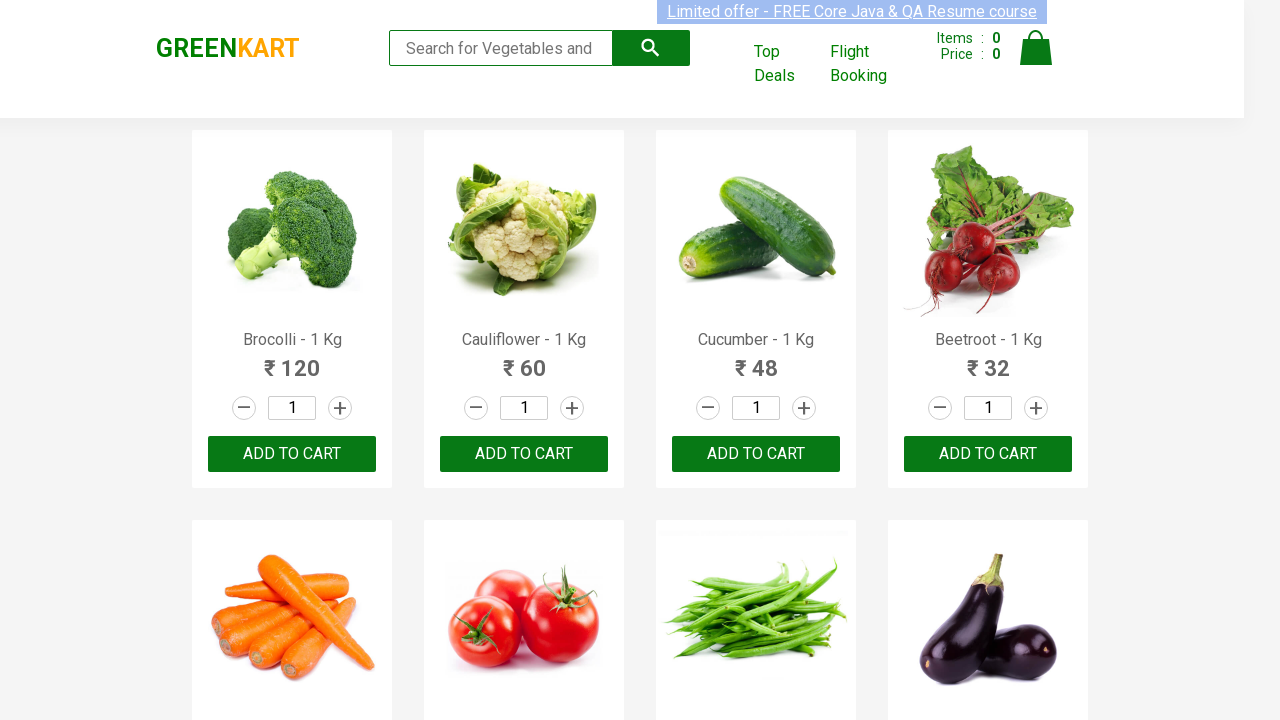

Added Carrot to cart (quantity 1/3) at (292, 360) on .products .product >> nth=4 >> button
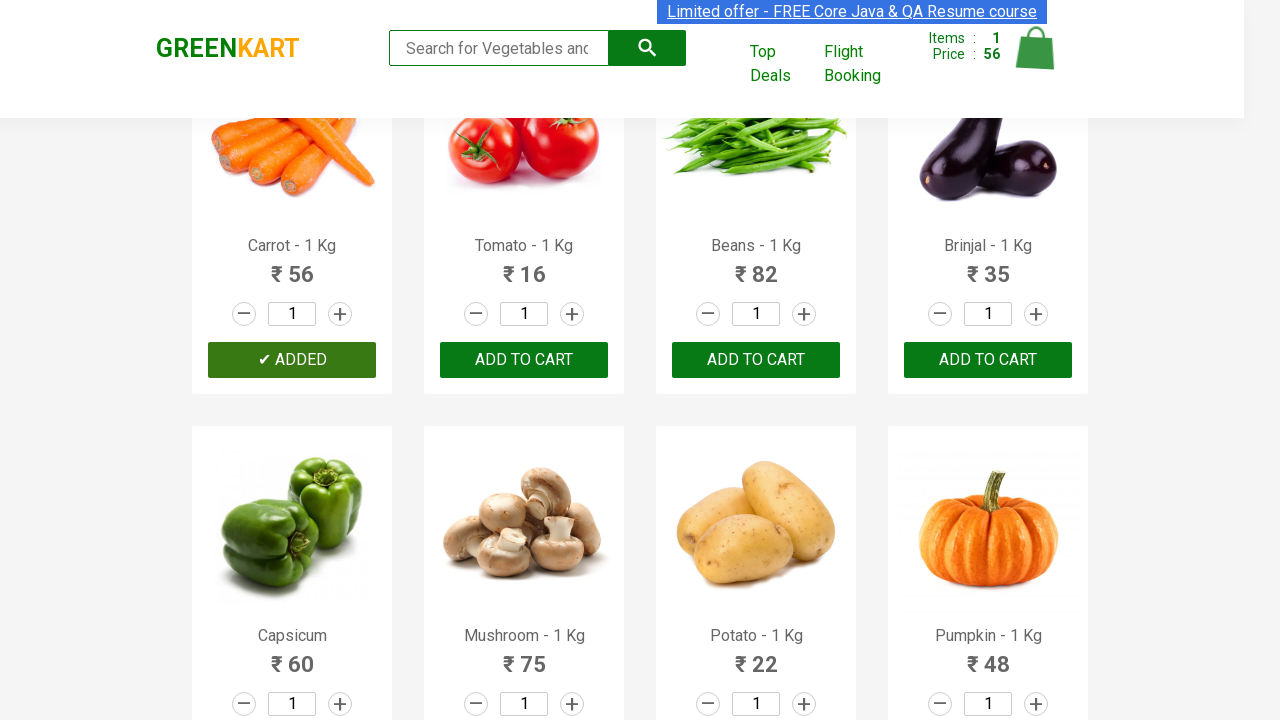

Added Carrot to cart (quantity 2/3) at (292, 360) on .products .product >> nth=4 >> button
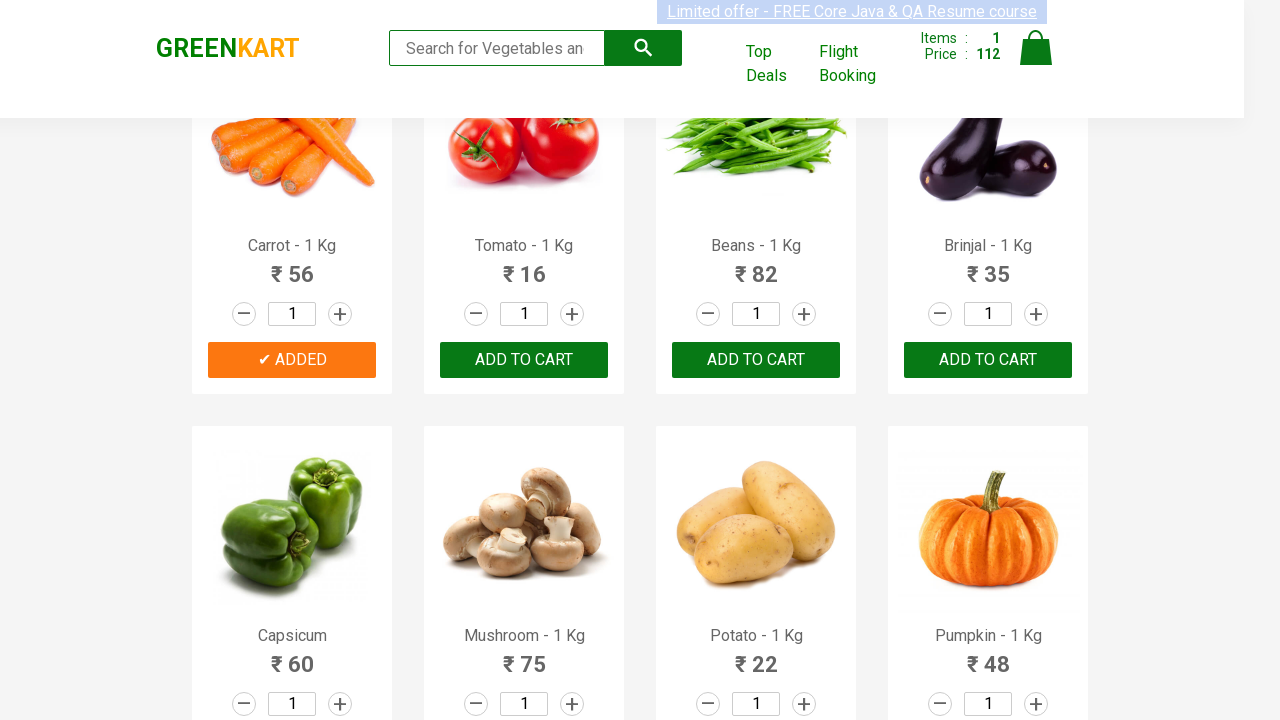

Added Carrot to cart (quantity 3/3) at (292, 360) on .products .product >> nth=4 >> button
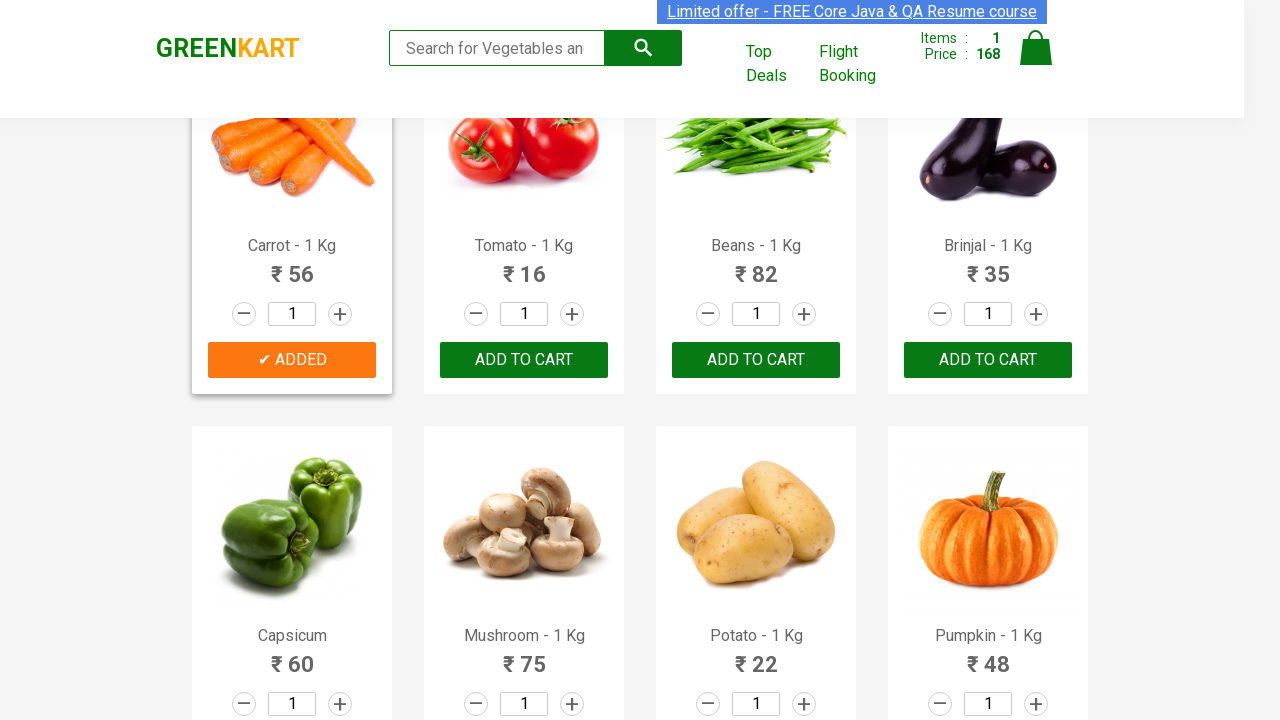

Retrieved product name: Brocolli - 1 Kg
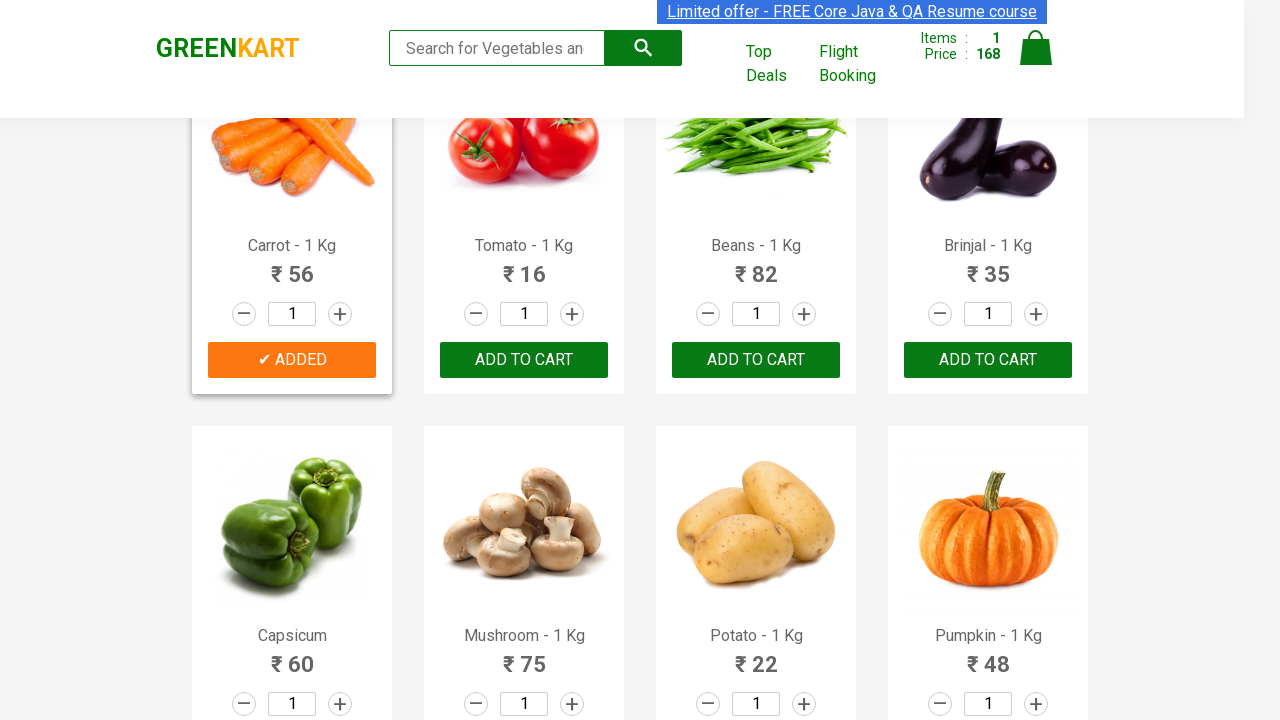

Added Brocolli to cart (quantity 1/5) at (292, 360) on .products .product >> nth=0 >> button
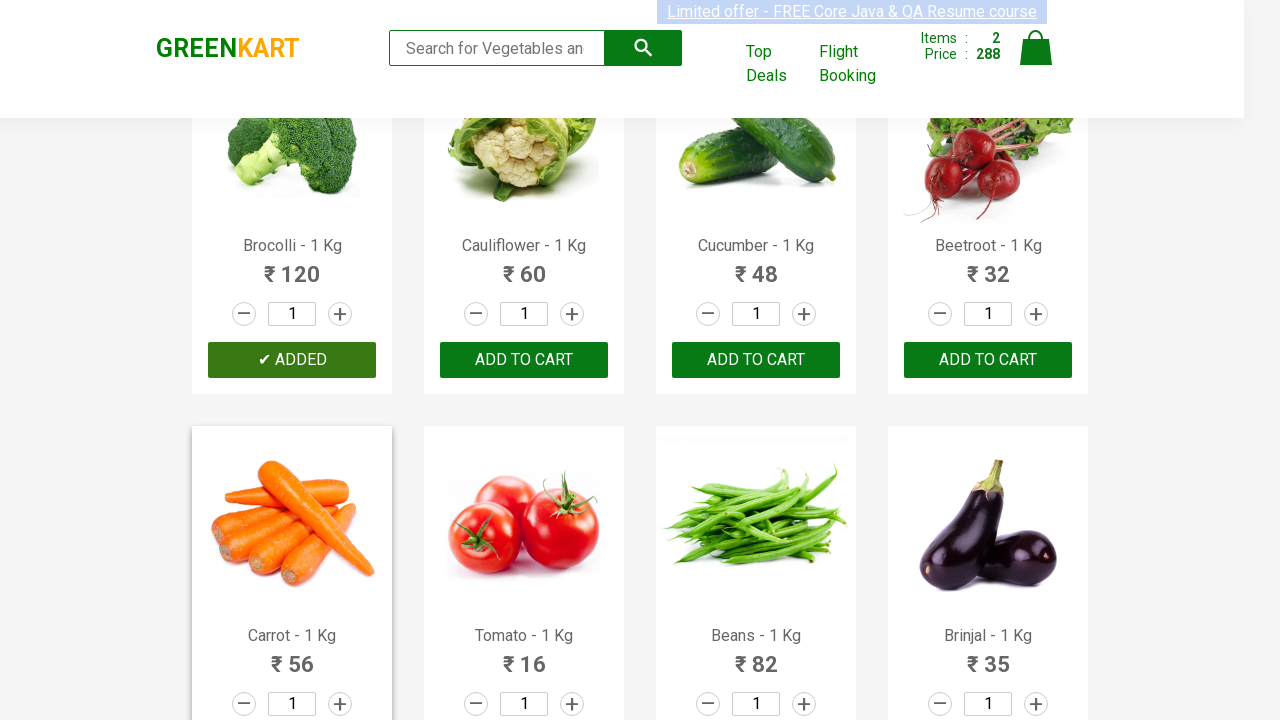

Added Brocolli to cart (quantity 2/5) at (292, 360) on .products .product >> nth=0 >> button
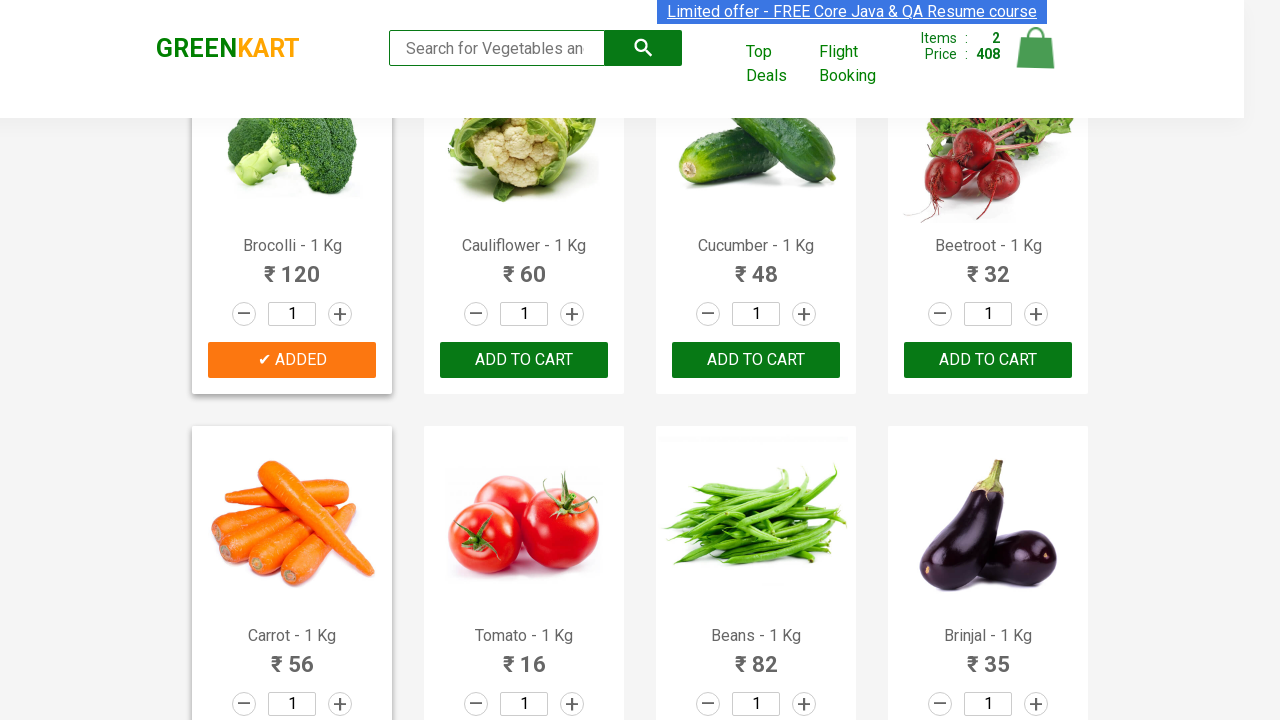

Added Brocolli to cart (quantity 3/5) at (292, 360) on .products .product >> nth=0 >> button
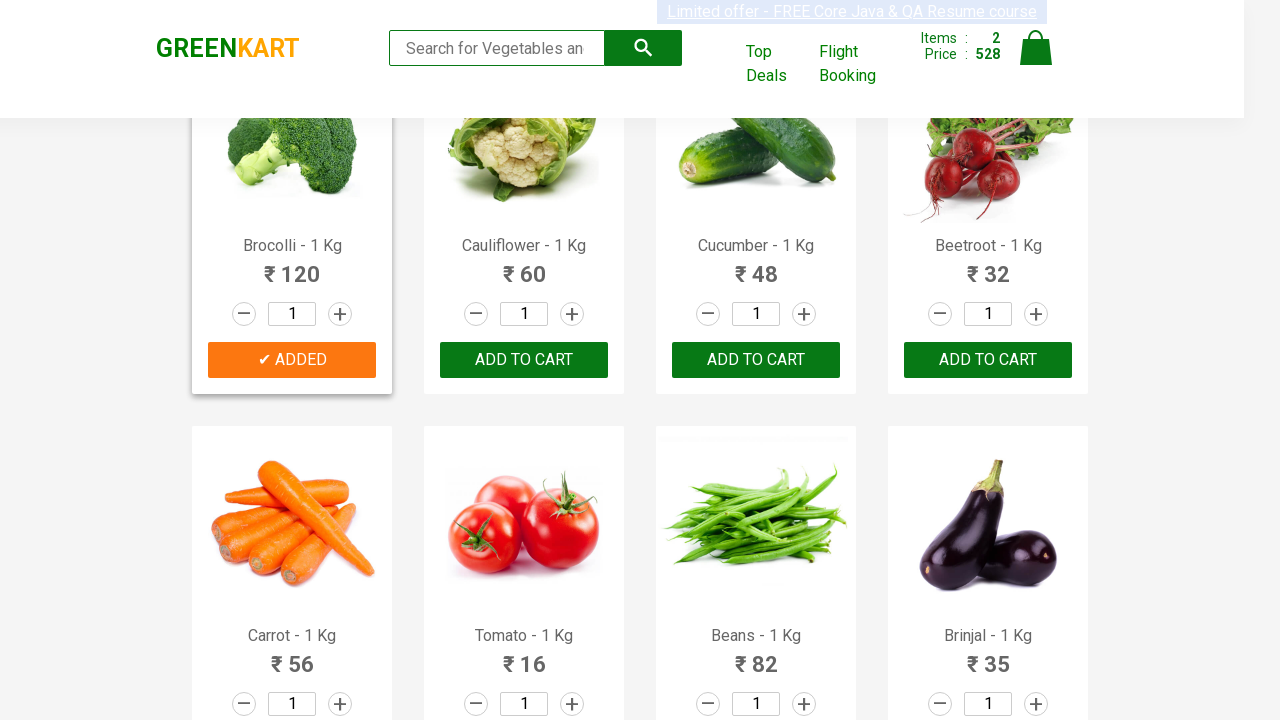

Added Brocolli to cart (quantity 4/5) at (292, 360) on .products .product >> nth=0 >> button
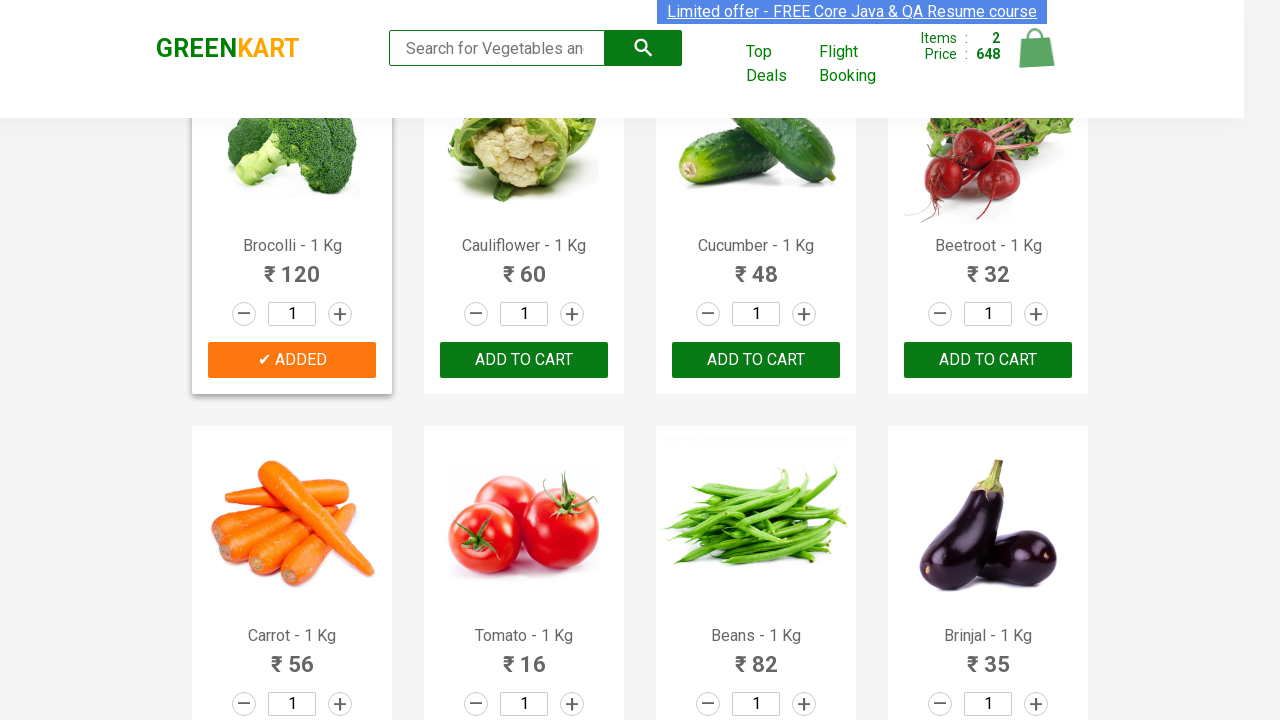

Added Brocolli to cart (quantity 5/5) at (292, 360) on .products .product >> nth=0 >> button
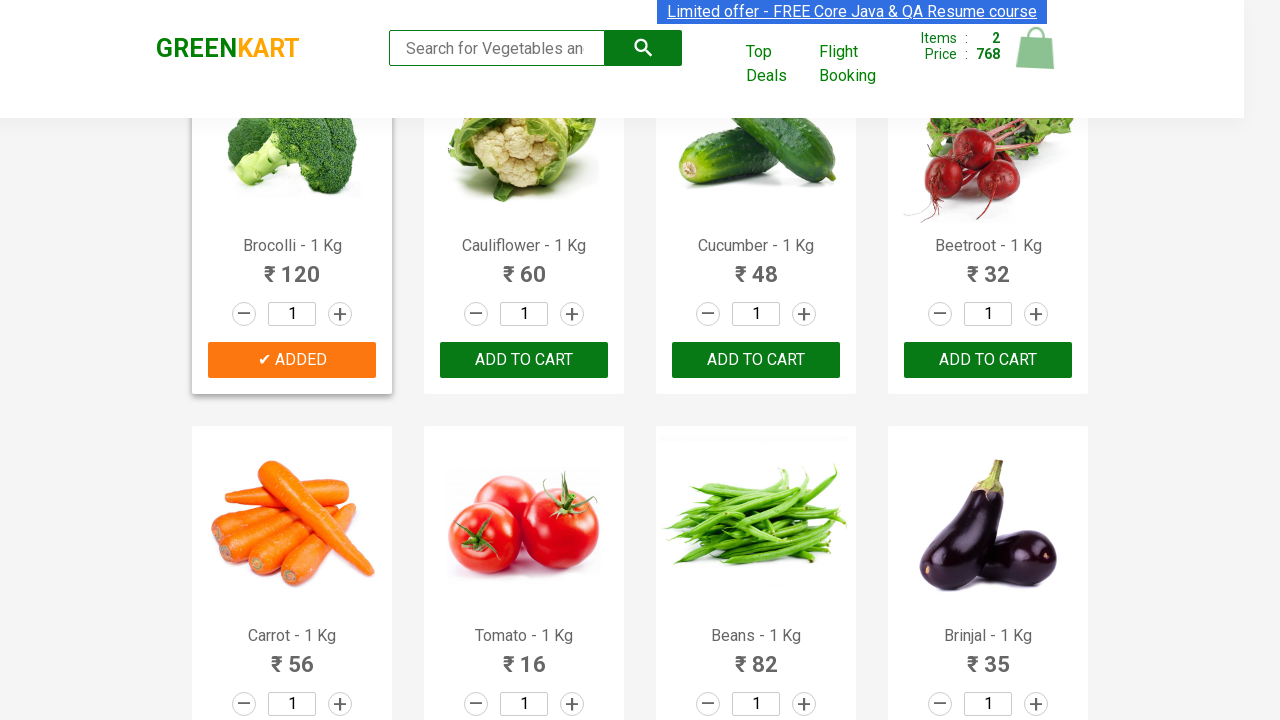

Retrieved product name: Brocolli - 1 Kg
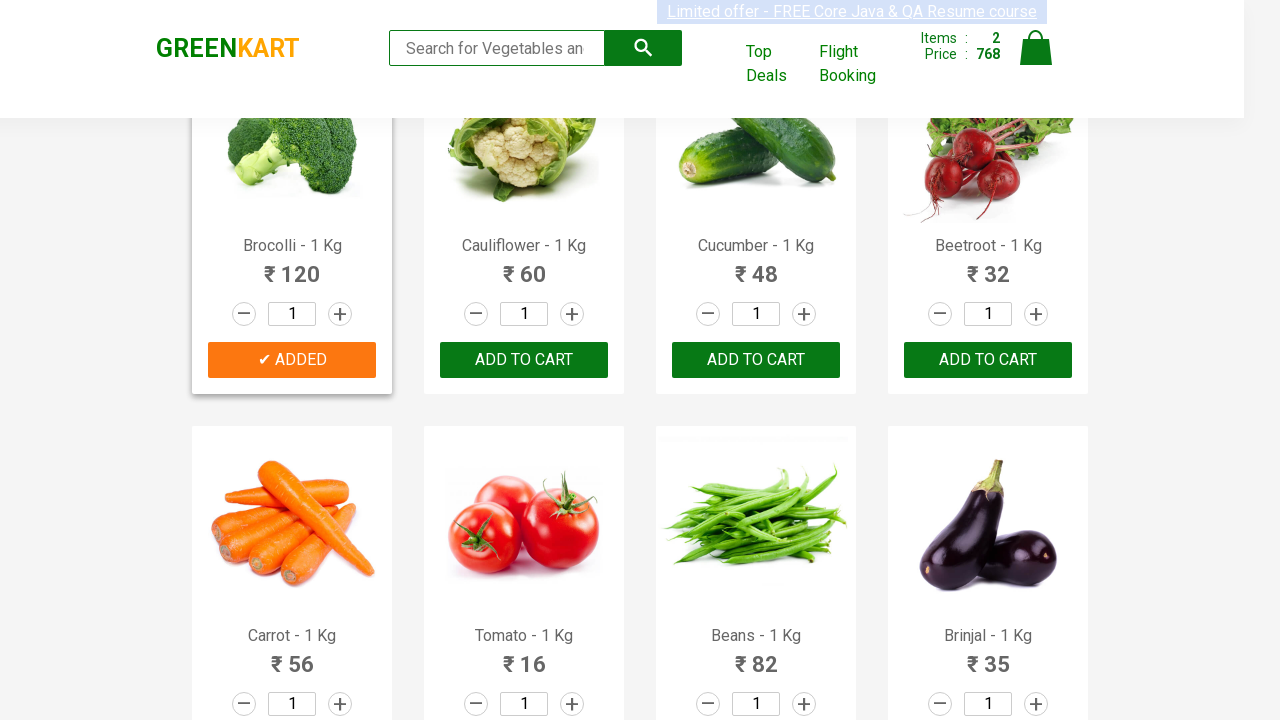

Retrieved product name: Cauliflower - 1 Kg
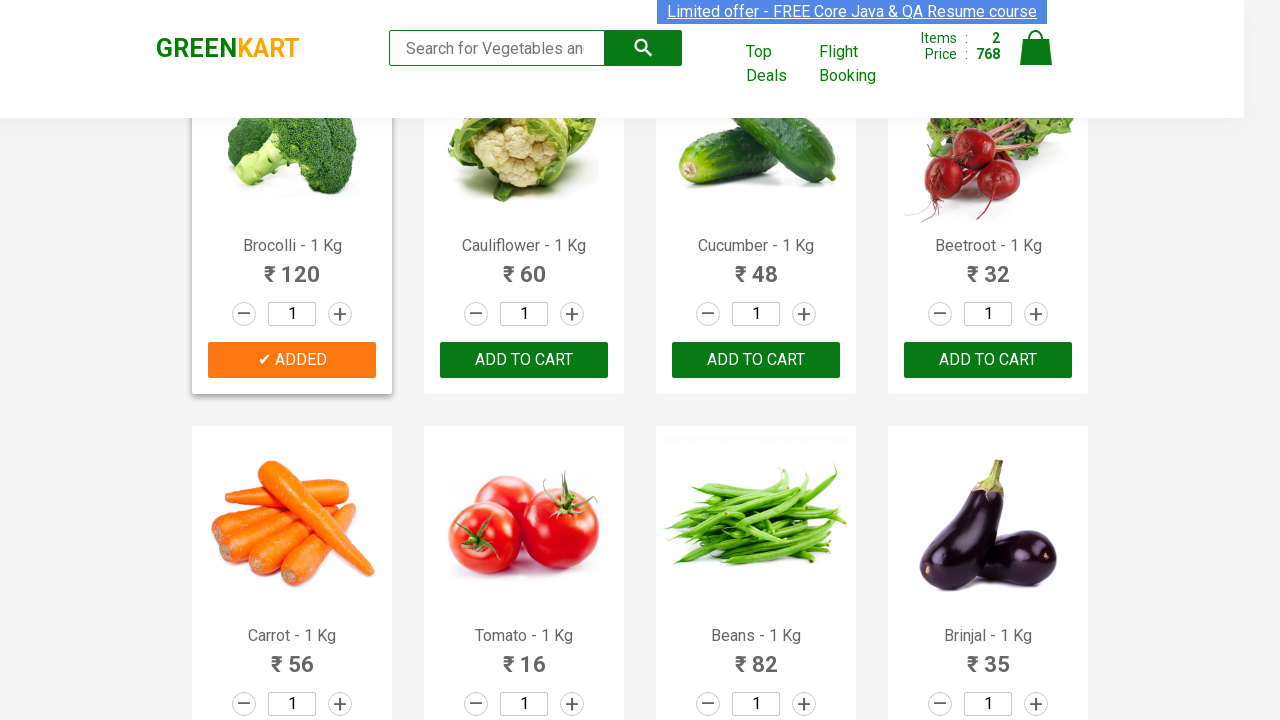

Retrieved product name: Cucumber - 1 Kg
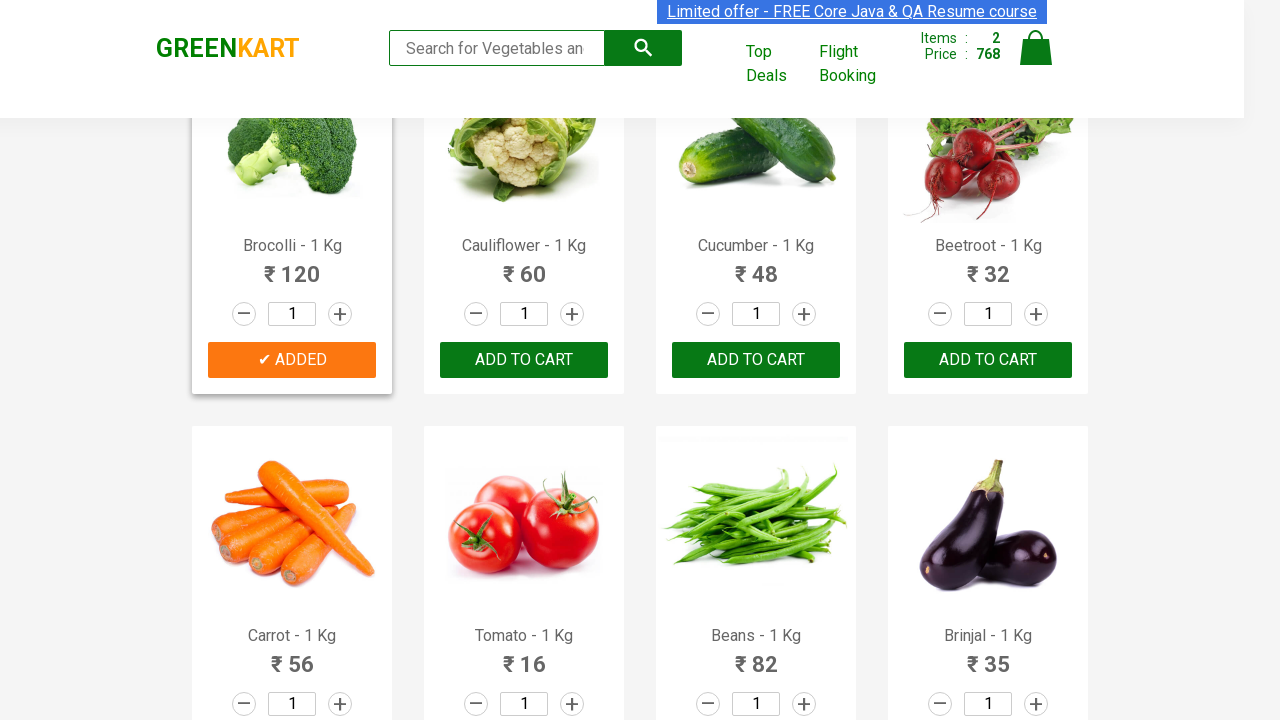

Retrieved product name: Beetroot - 1 Kg
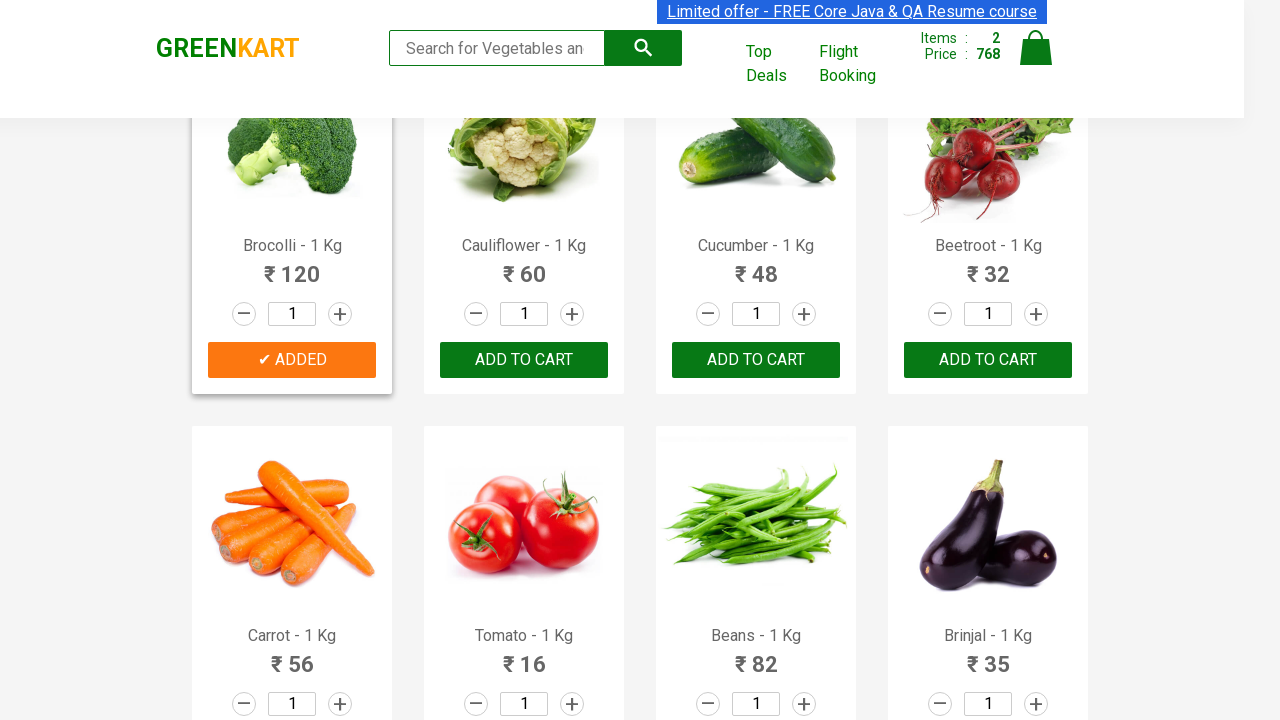

Retrieved product name: Carrot - 1 Kg
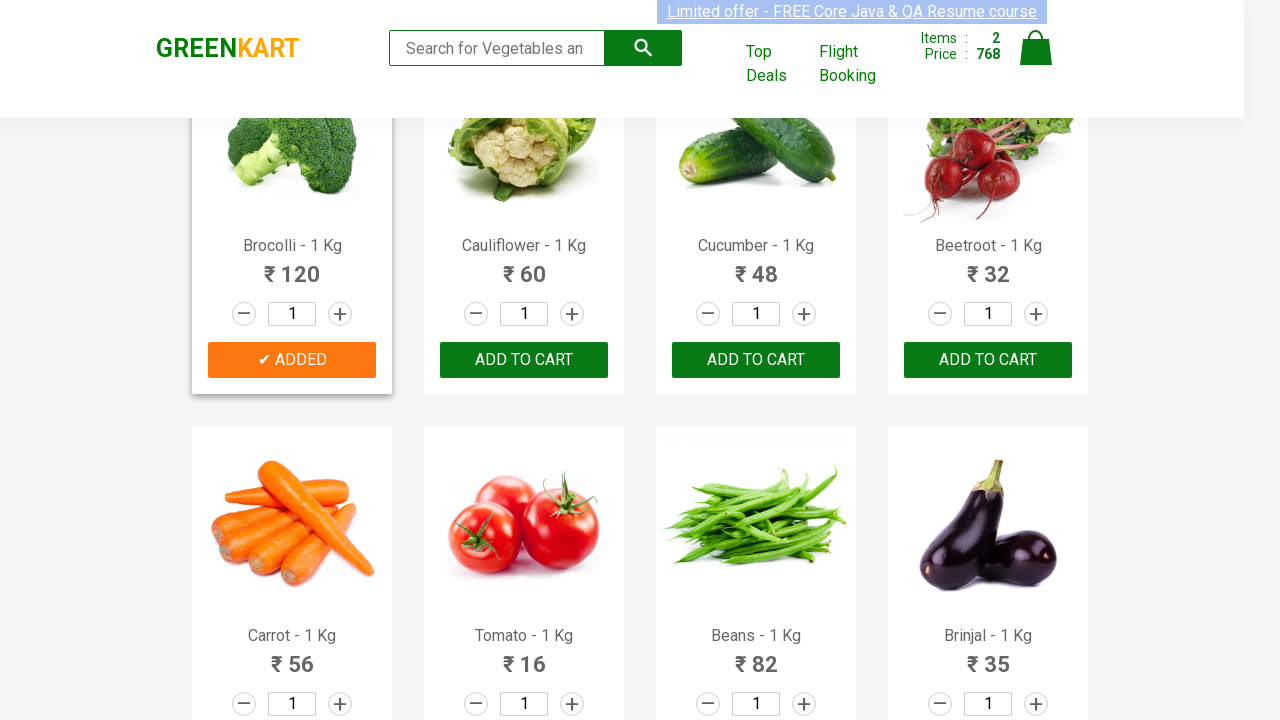

Retrieved product name: Tomato - 1 Kg
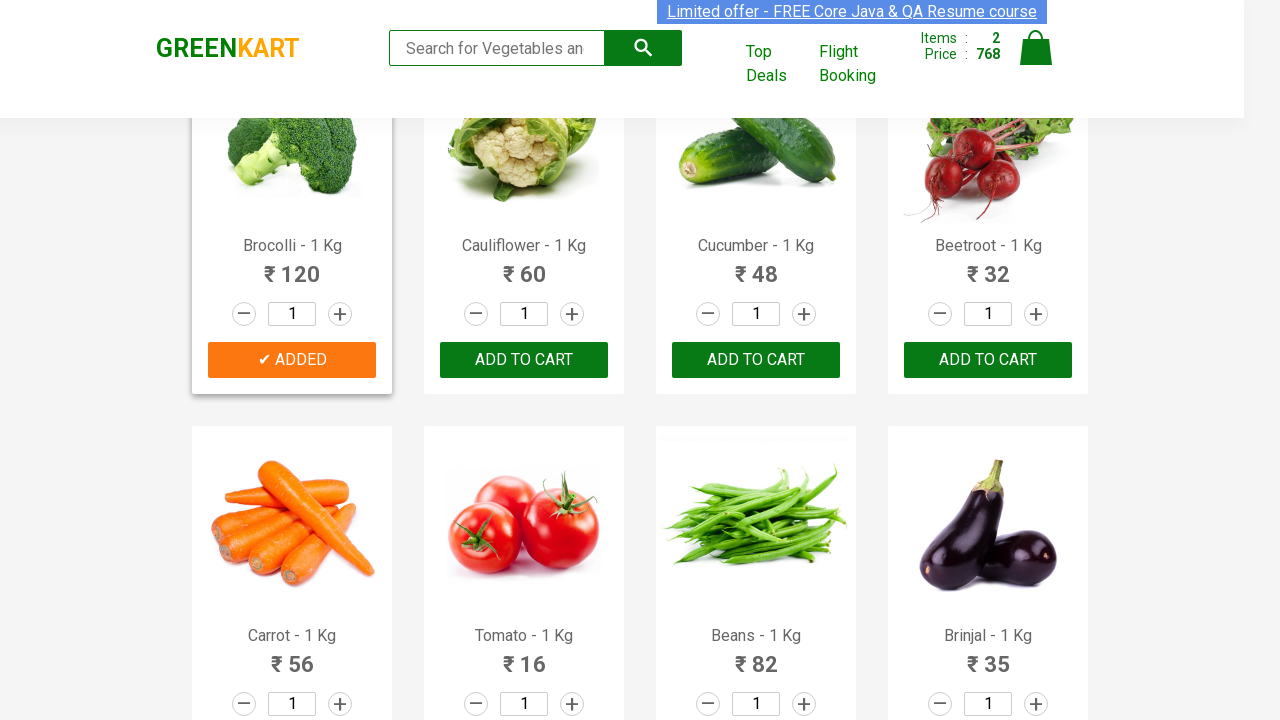

Retrieved product name: Beans - 1 Kg
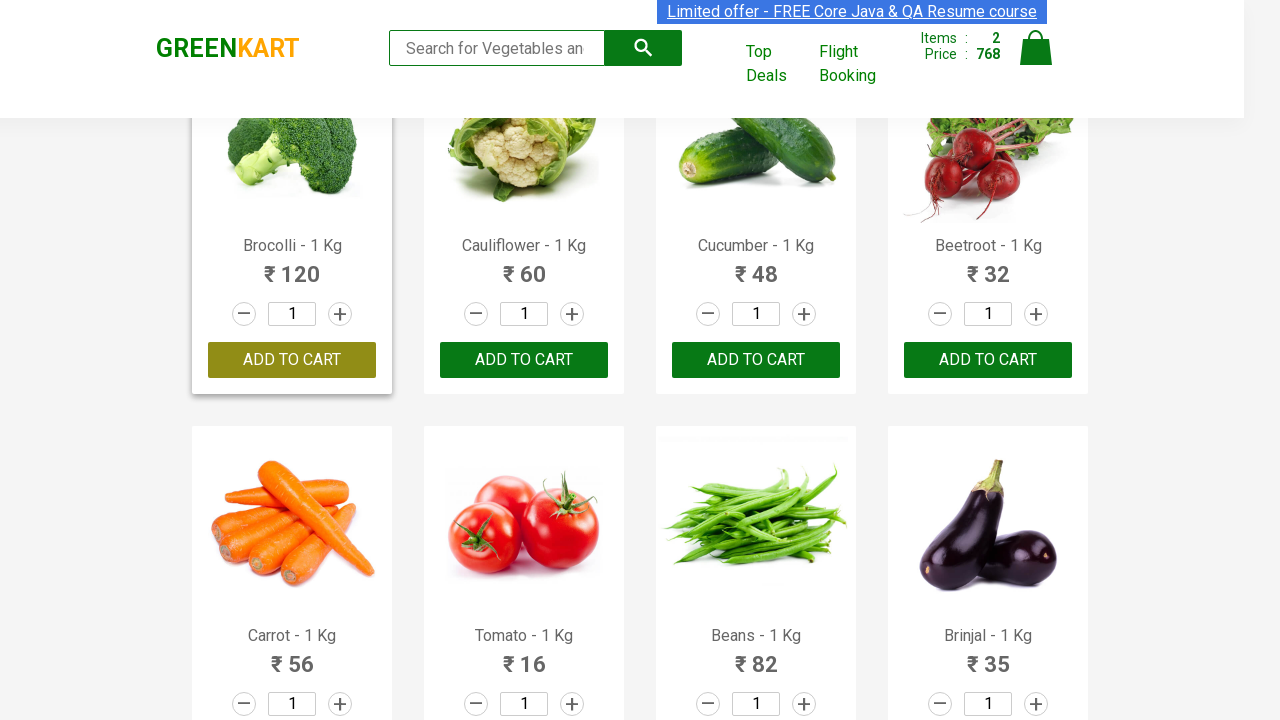

Retrieved product name: Brinjal - 1 Kg
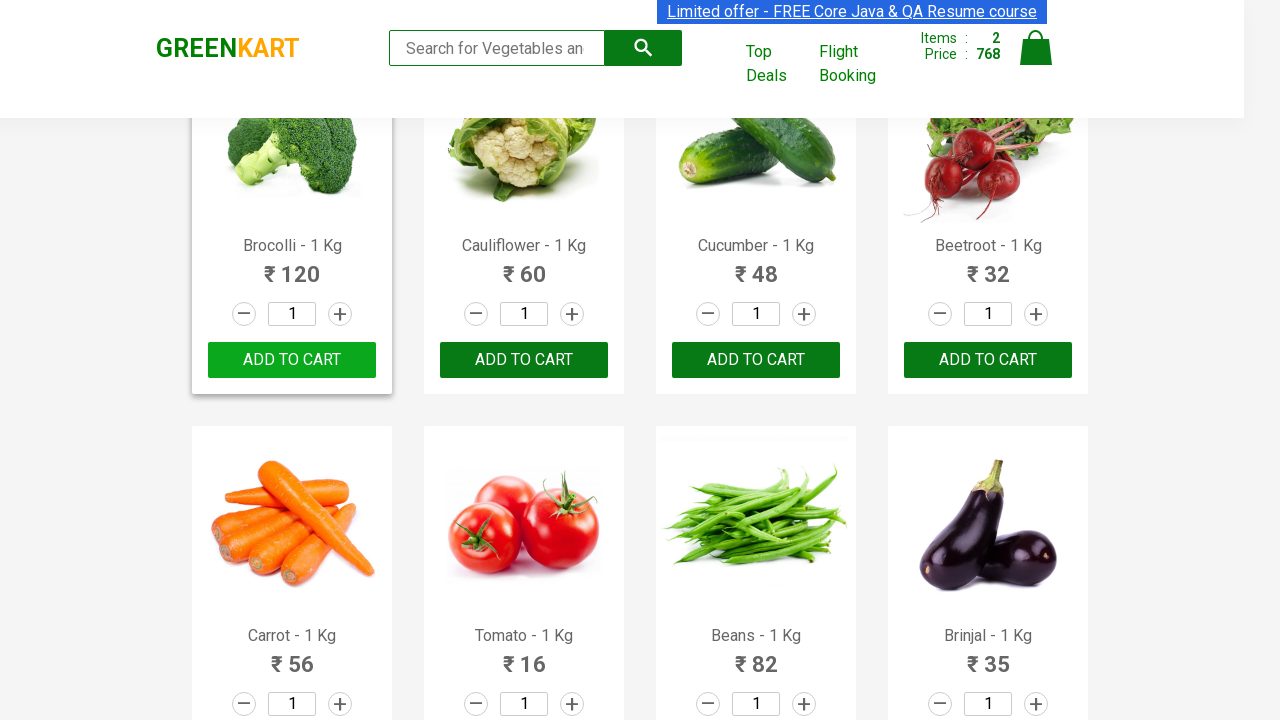

Retrieved product name: Capsicum
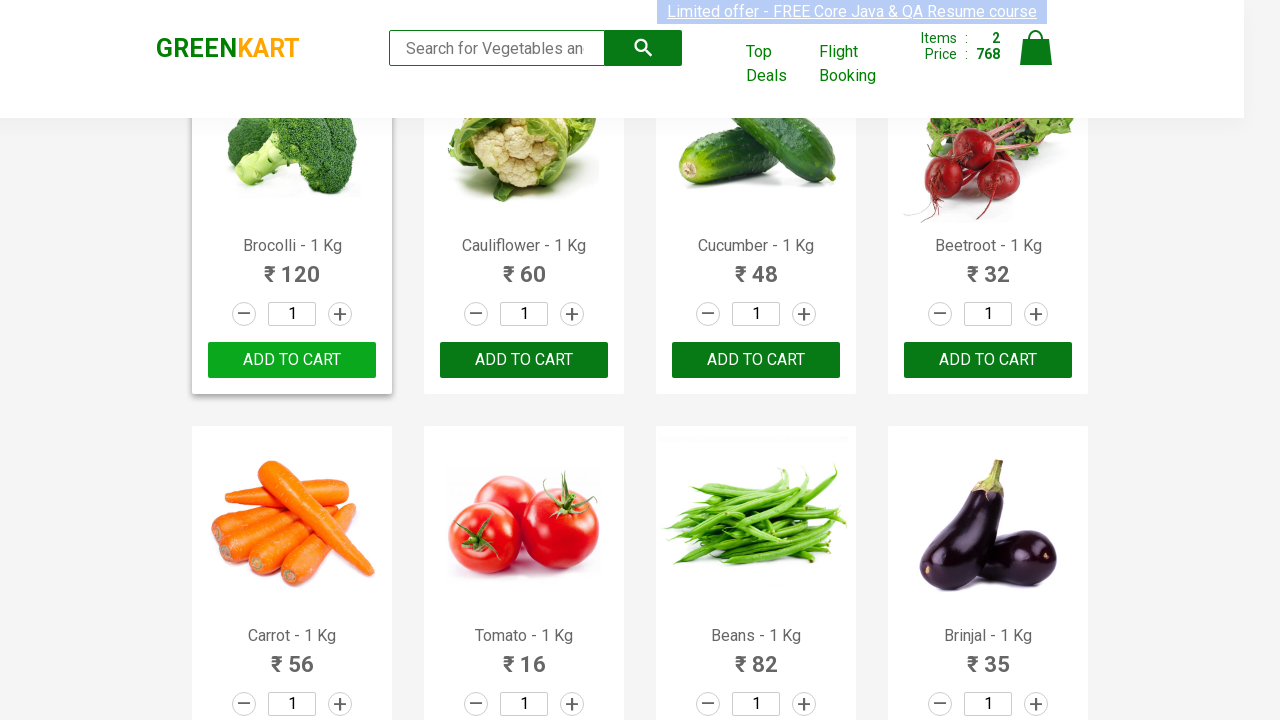

Retrieved product name: Mushroom - 1 Kg
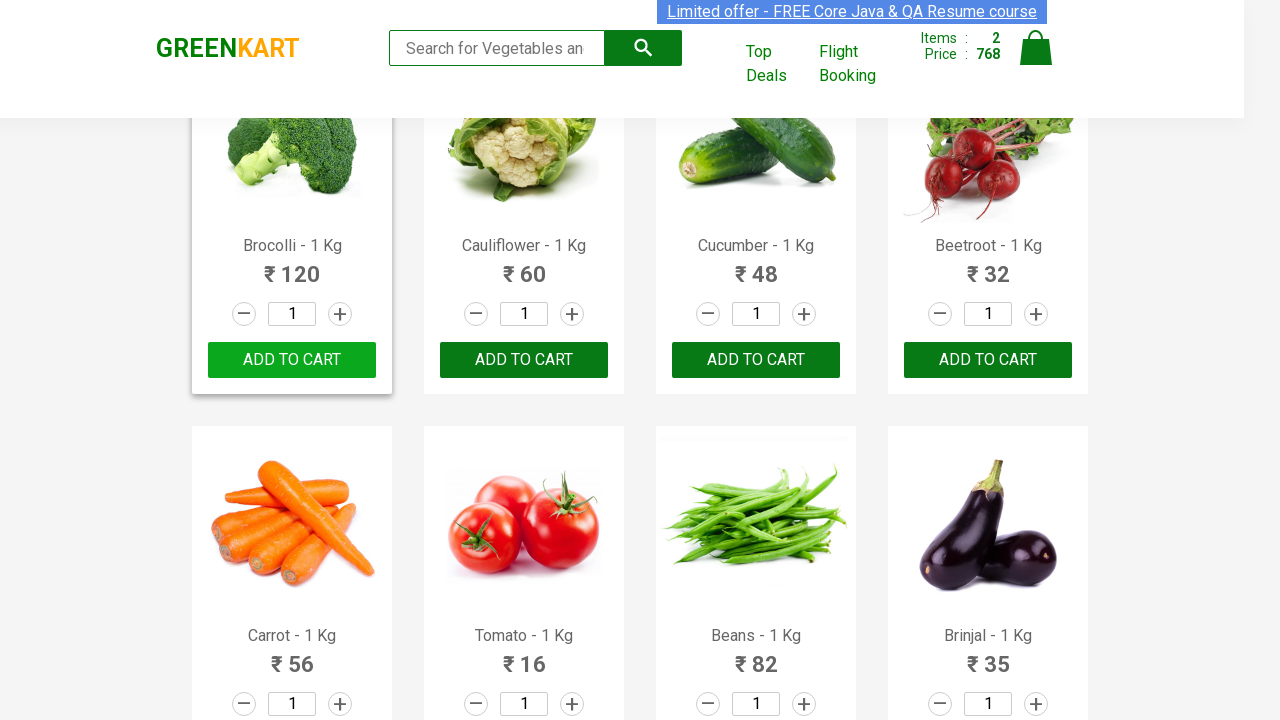

Retrieved product name: Potato - 1 Kg
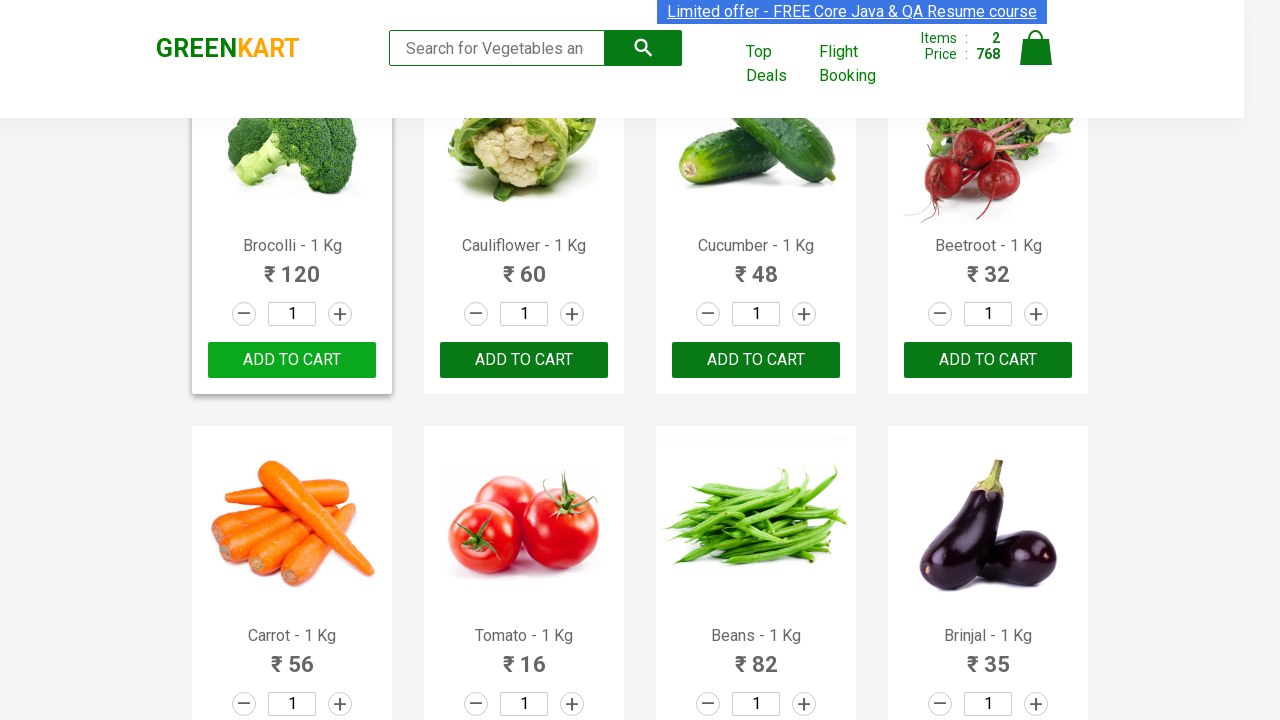

Retrieved product name: Pumpkin - 1 Kg
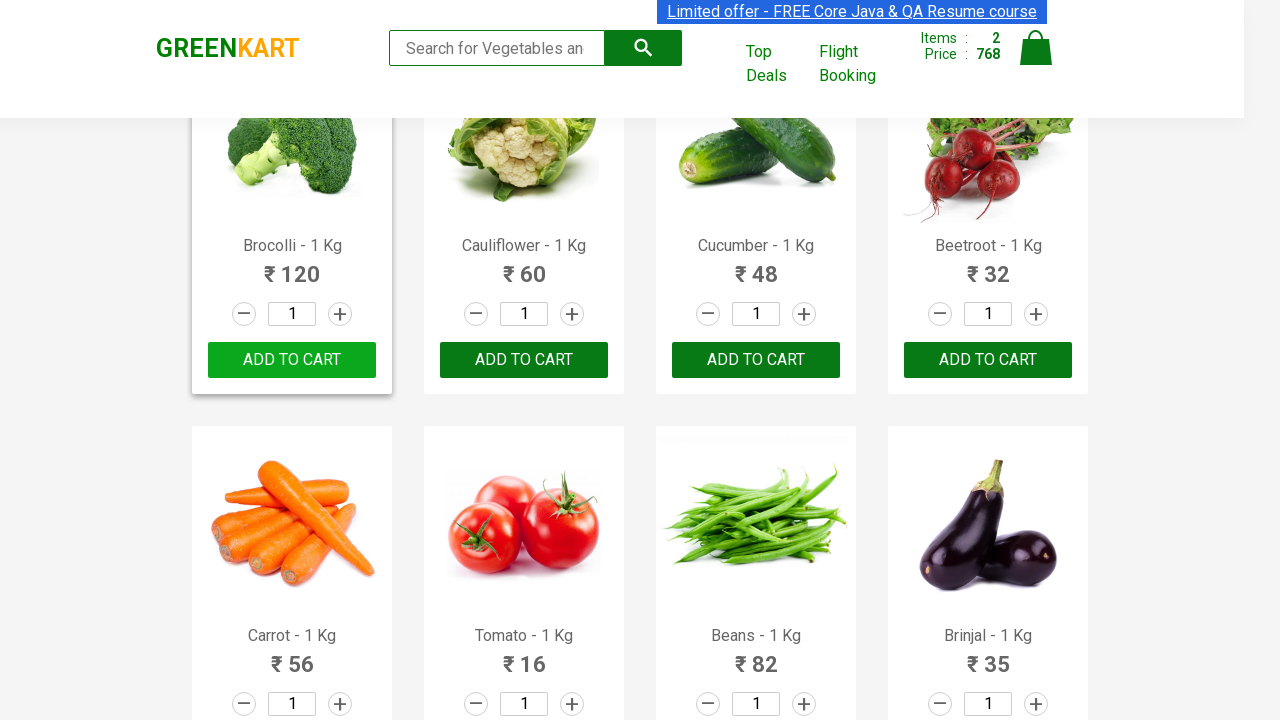

Retrieved product name: Corn - 1 Kg
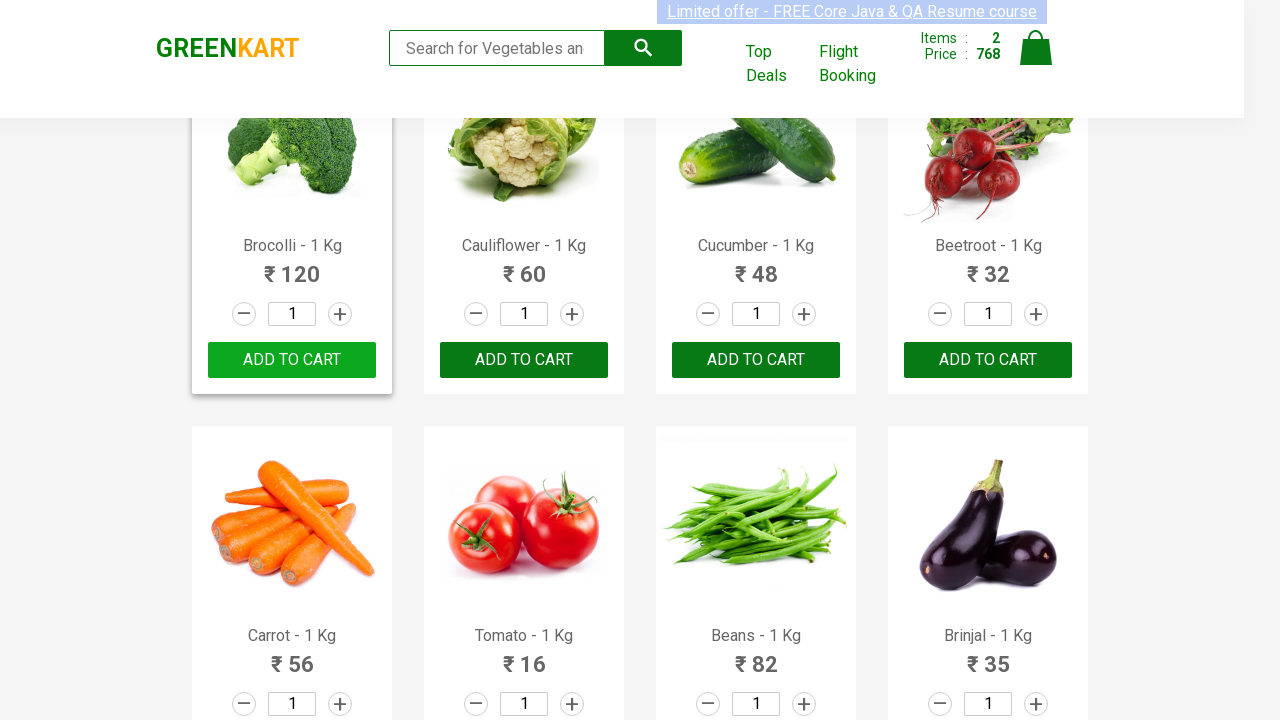

Retrieved product name: Onion - 1 Kg
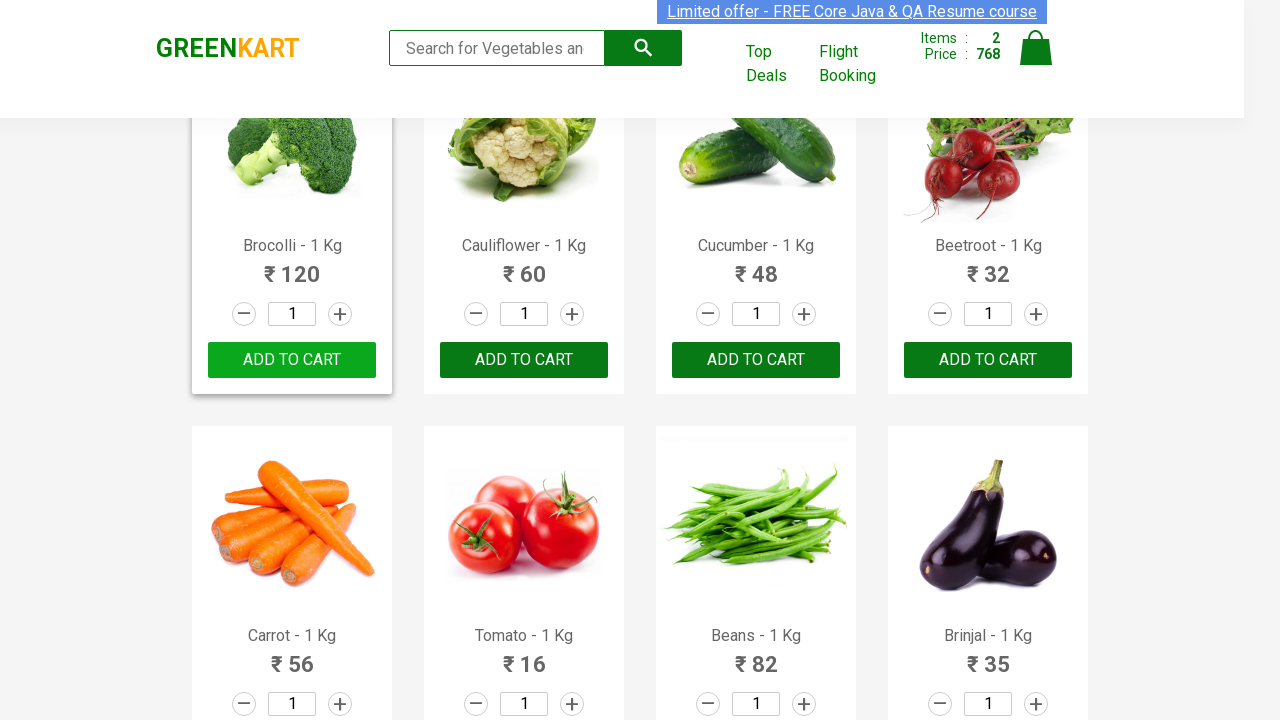

Retrieved product name: Apple - 1 Kg
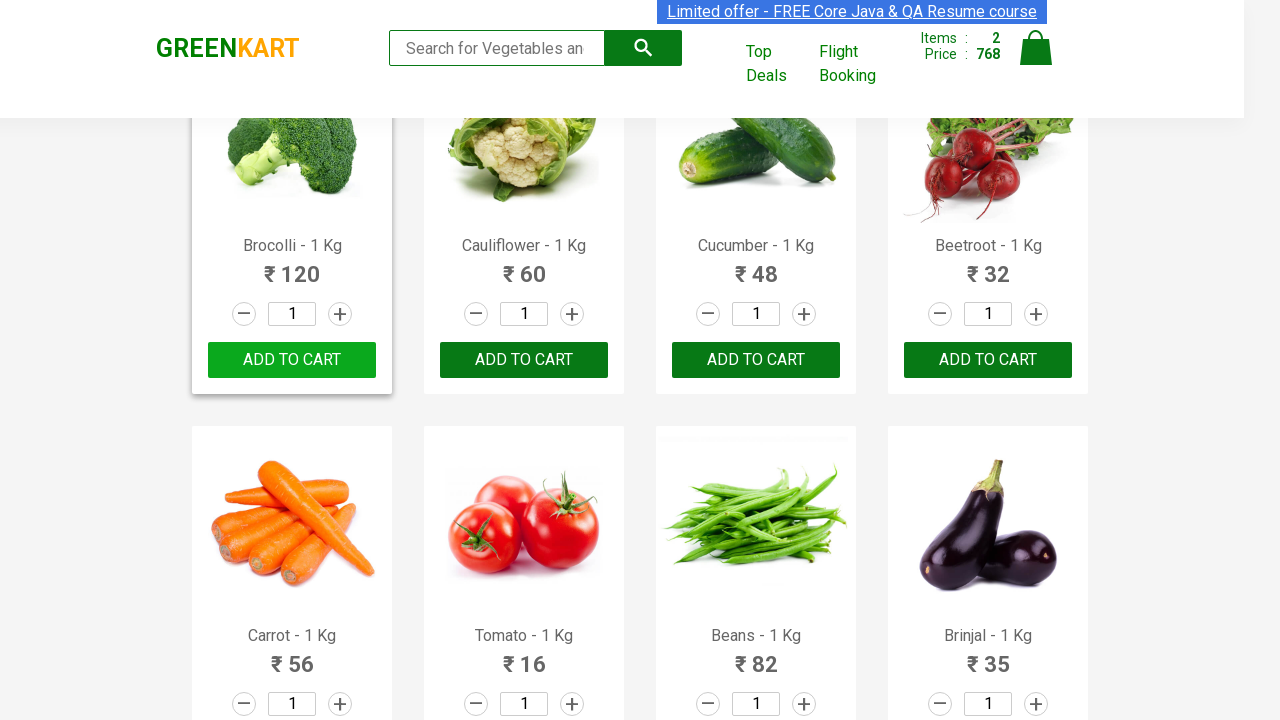

Added Apple to cart (quantity 1/8) at (756, 360) on .products .product >> nth=14 >> button
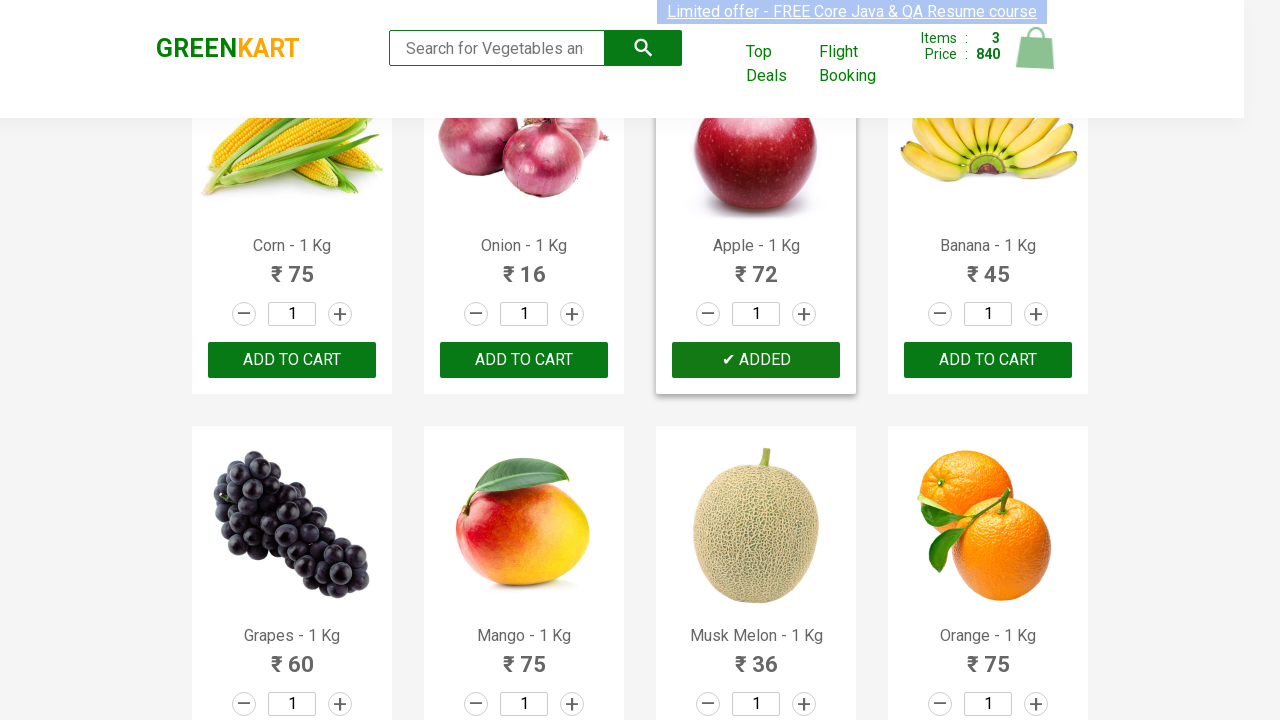

Added Apple to cart (quantity 2/8) at (756, 360) on .products .product >> nth=14 >> button
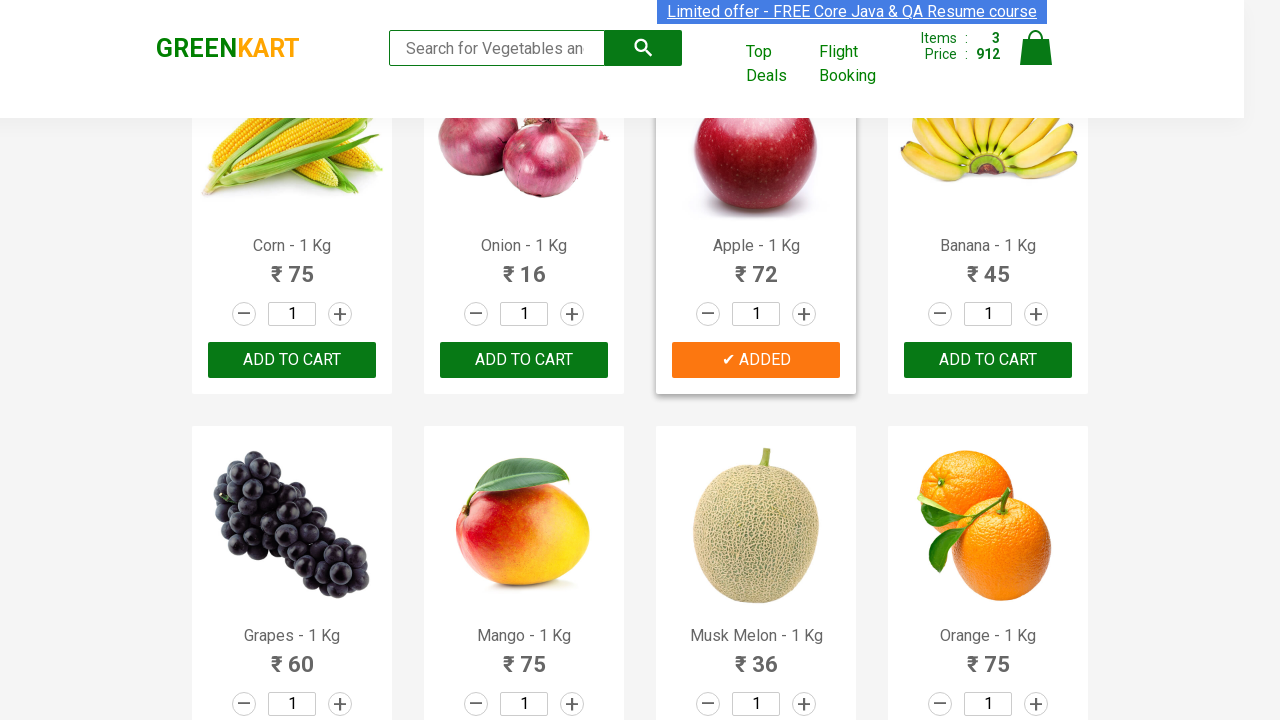

Added Apple to cart (quantity 3/8) at (756, 360) on .products .product >> nth=14 >> button
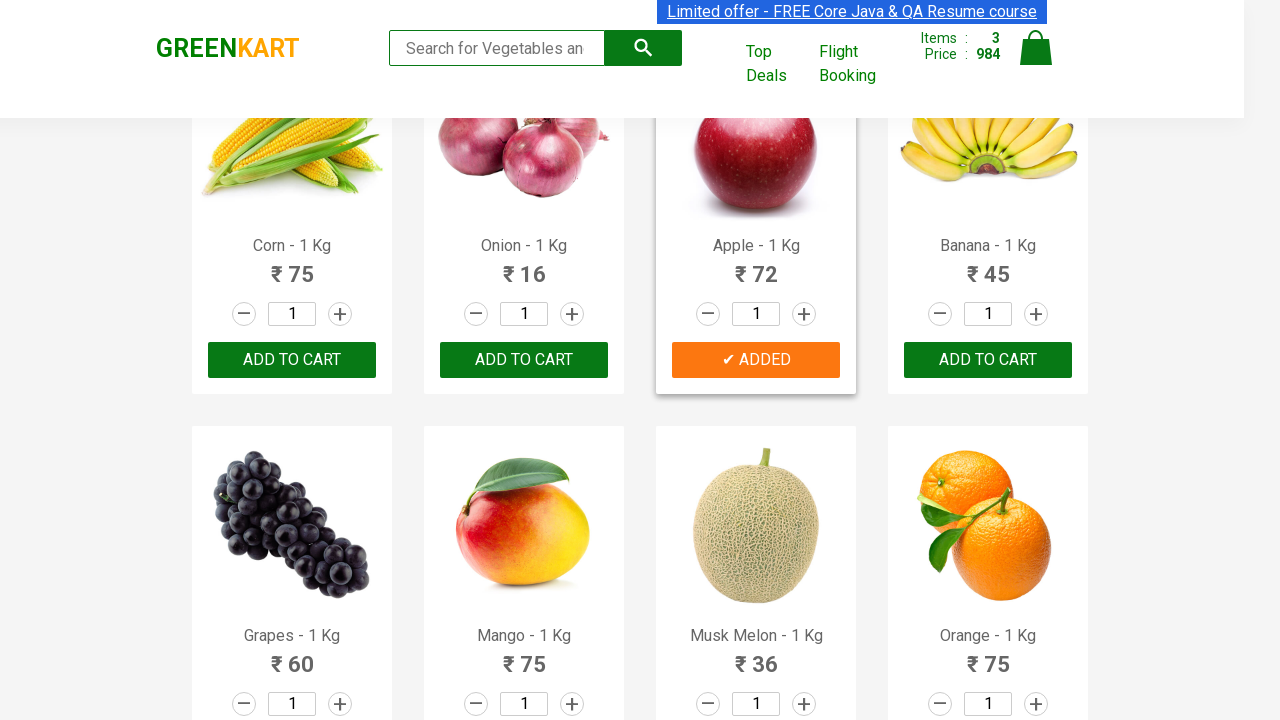

Added Apple to cart (quantity 4/8) at (756, 360) on .products .product >> nth=14 >> button
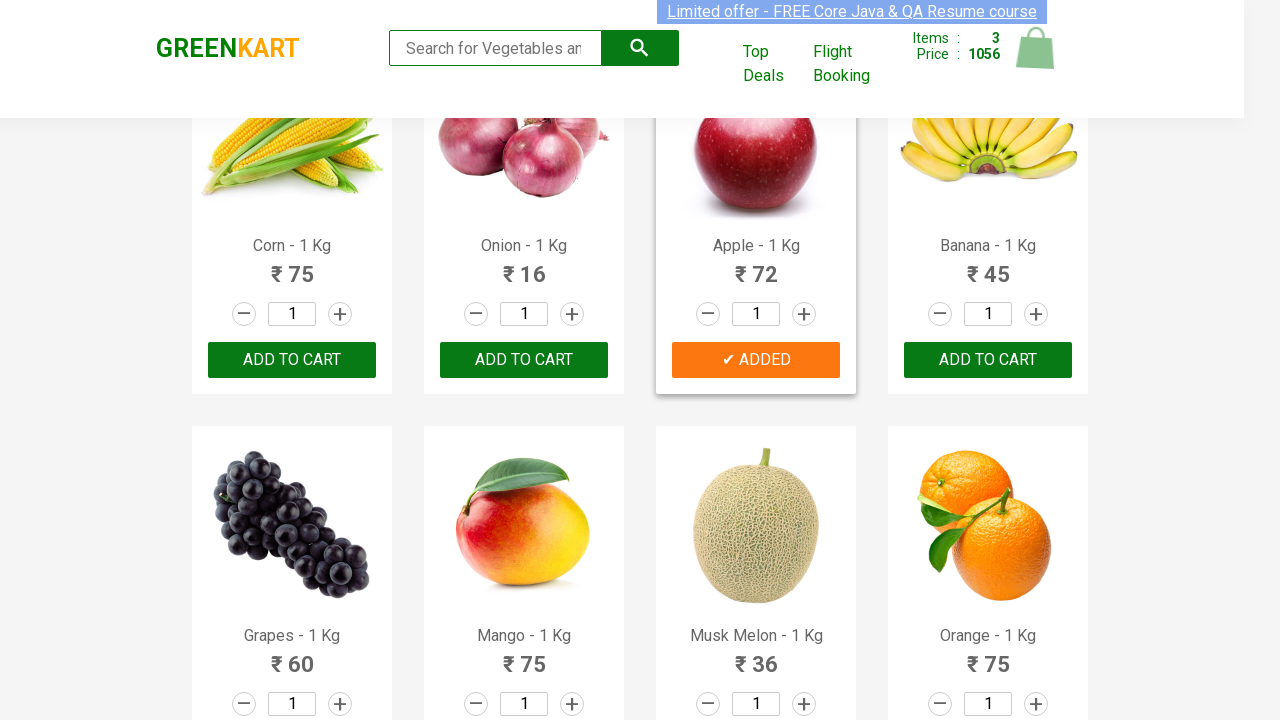

Added Apple to cart (quantity 5/8) at (756, 360) on .products .product >> nth=14 >> button
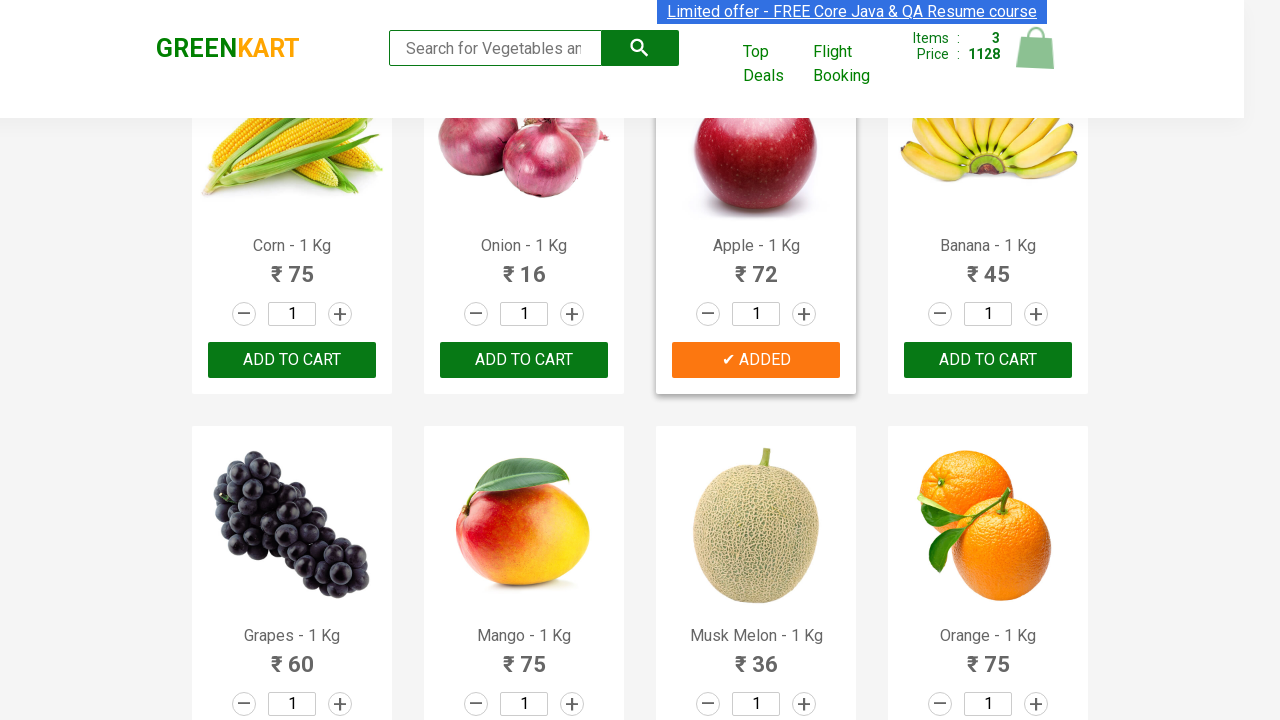

Added Apple to cart (quantity 6/8) at (756, 360) on .products .product >> nth=14 >> button
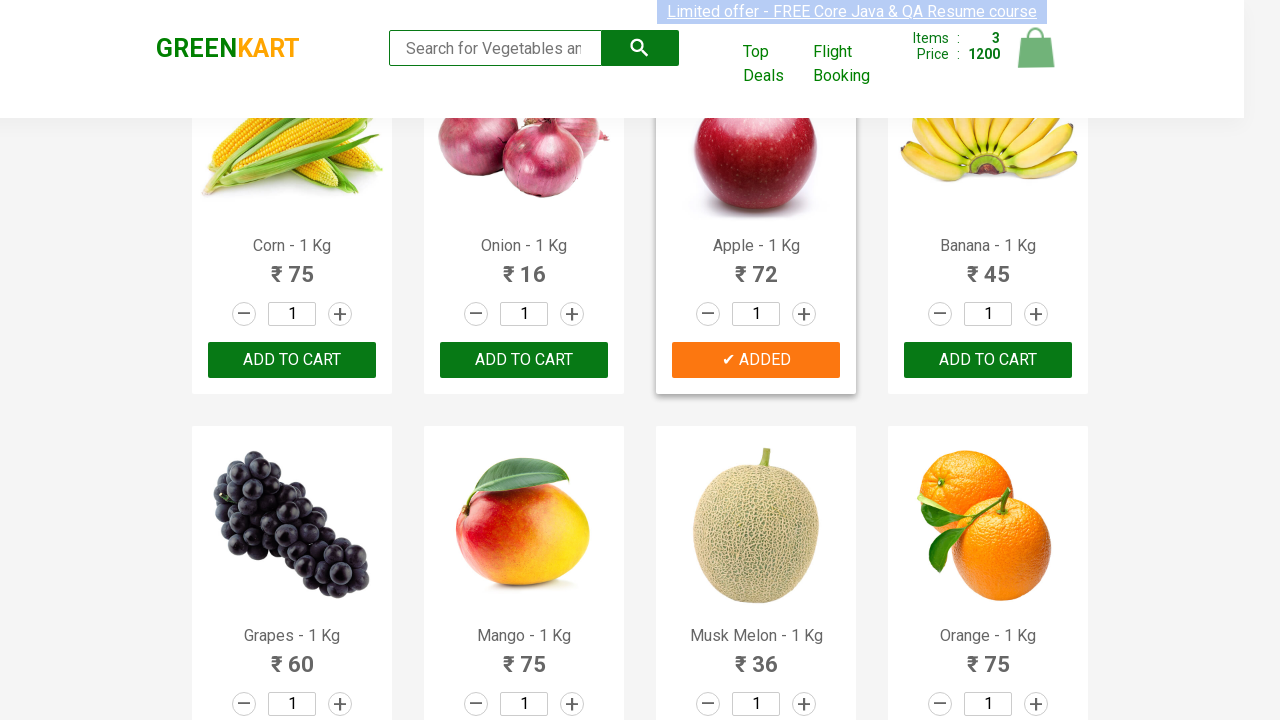

Added Apple to cart (quantity 7/8) at (756, 360) on .products .product >> nth=14 >> button
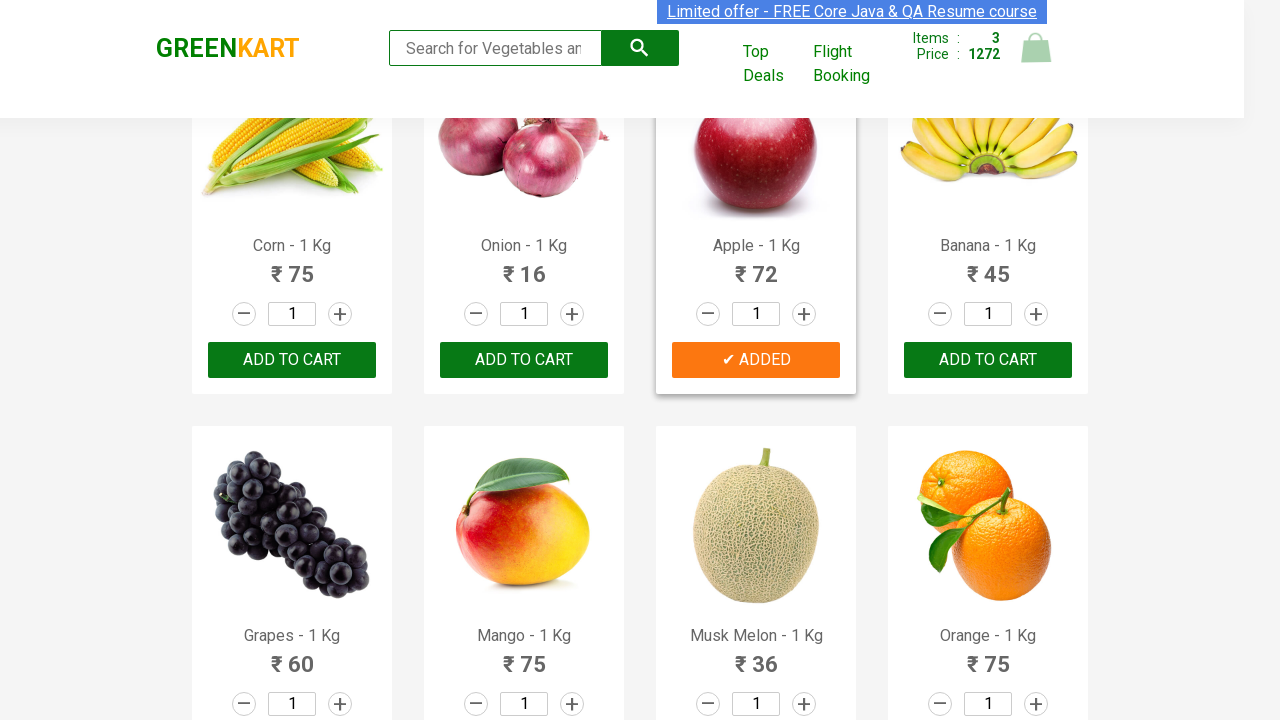

Added Apple to cart (quantity 8/8) at (756, 360) on .products .product >> nth=14 >> button
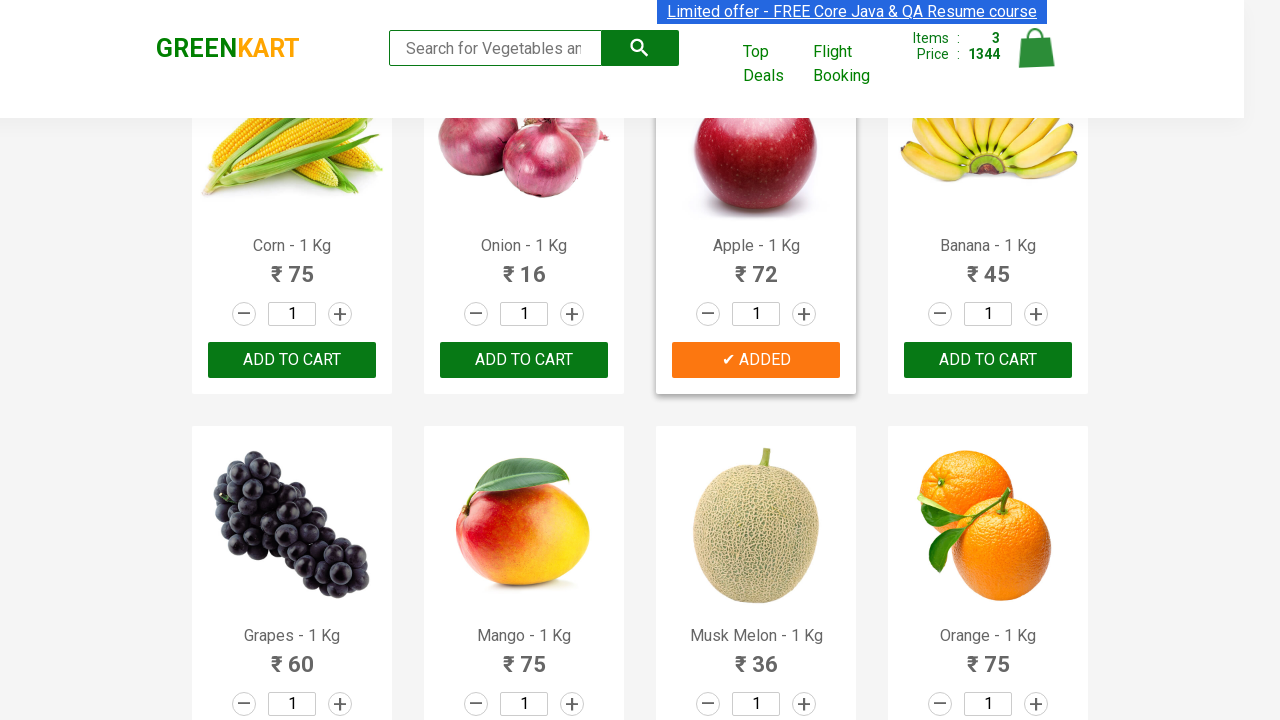

Opened shopping cart at (1036, 59) on .cart-icon
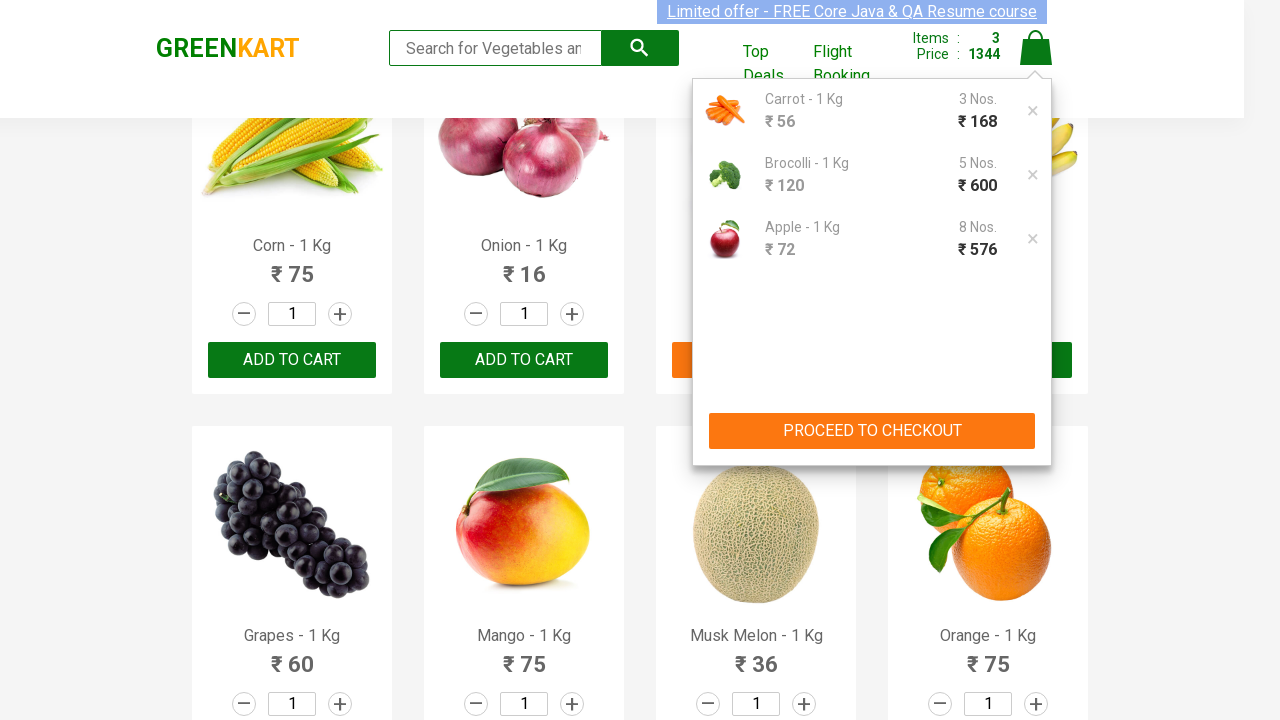

Clicked PROCEED TO CHECKOUT button at (872, 431) on text="PROCEED TO CHECKOUT"
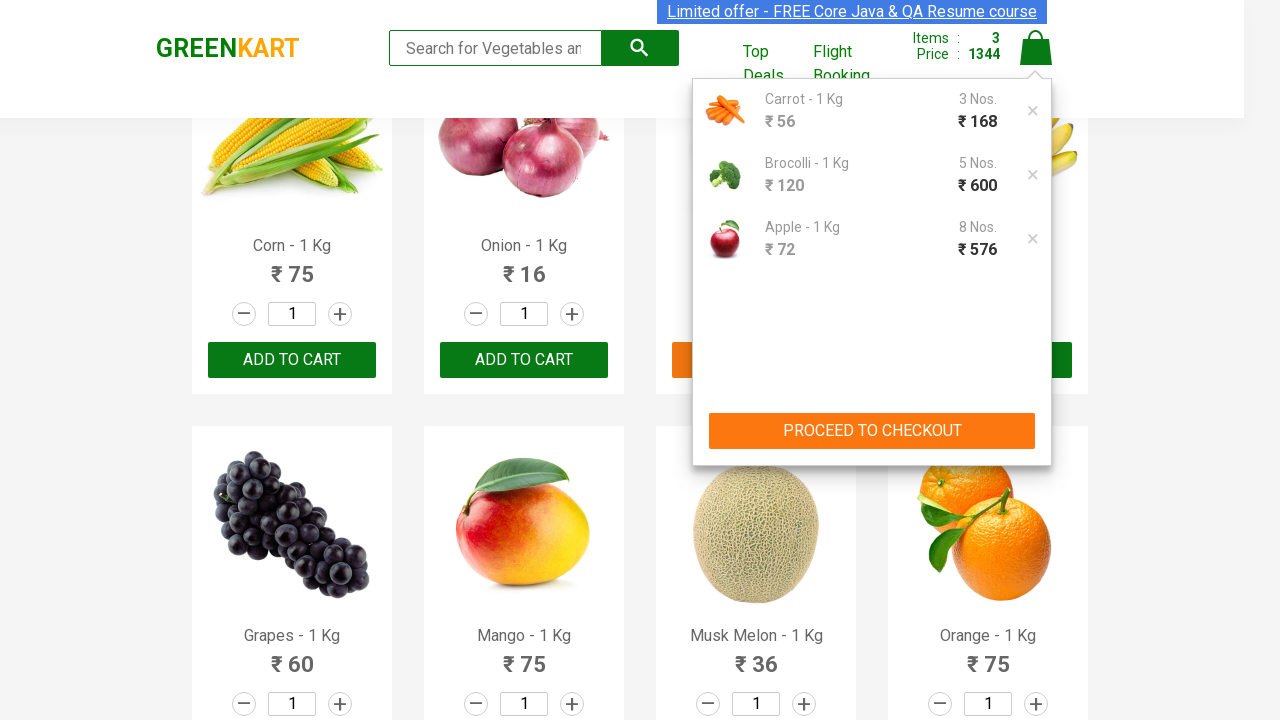

Clicked Place Order button at (1036, 562) on text="Place Order"
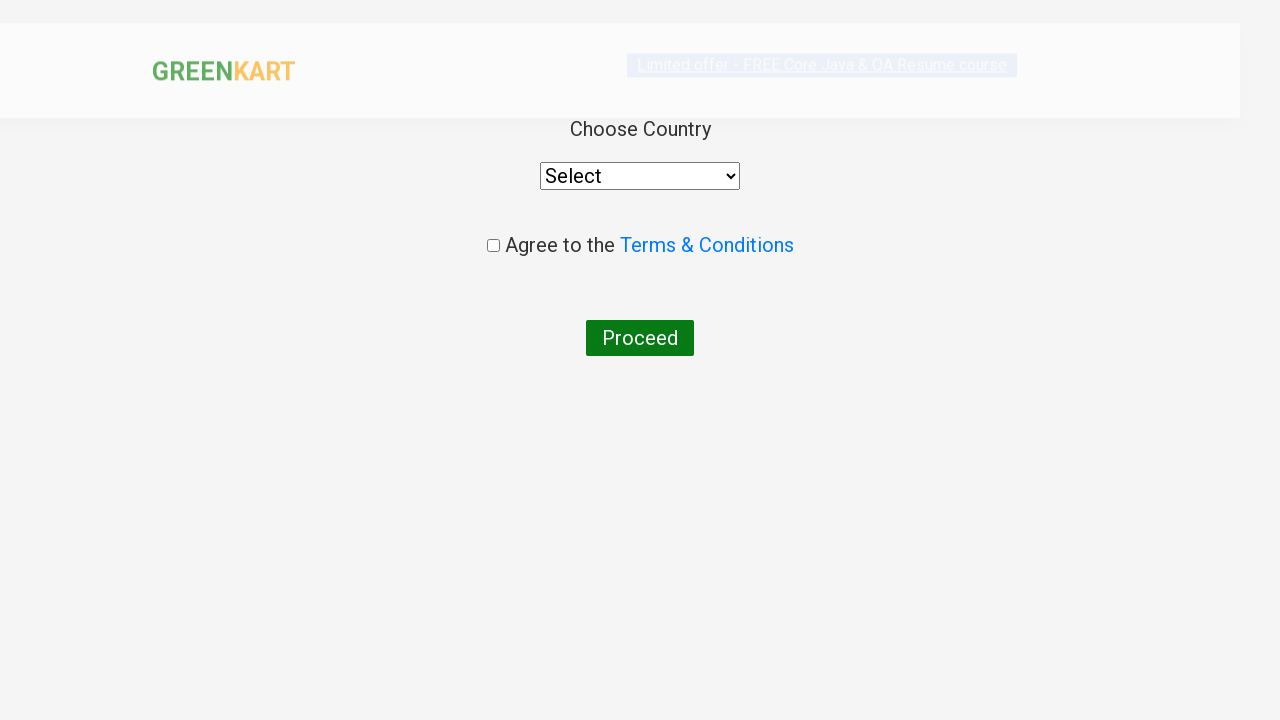

Selected Mexico from country dropdown on select
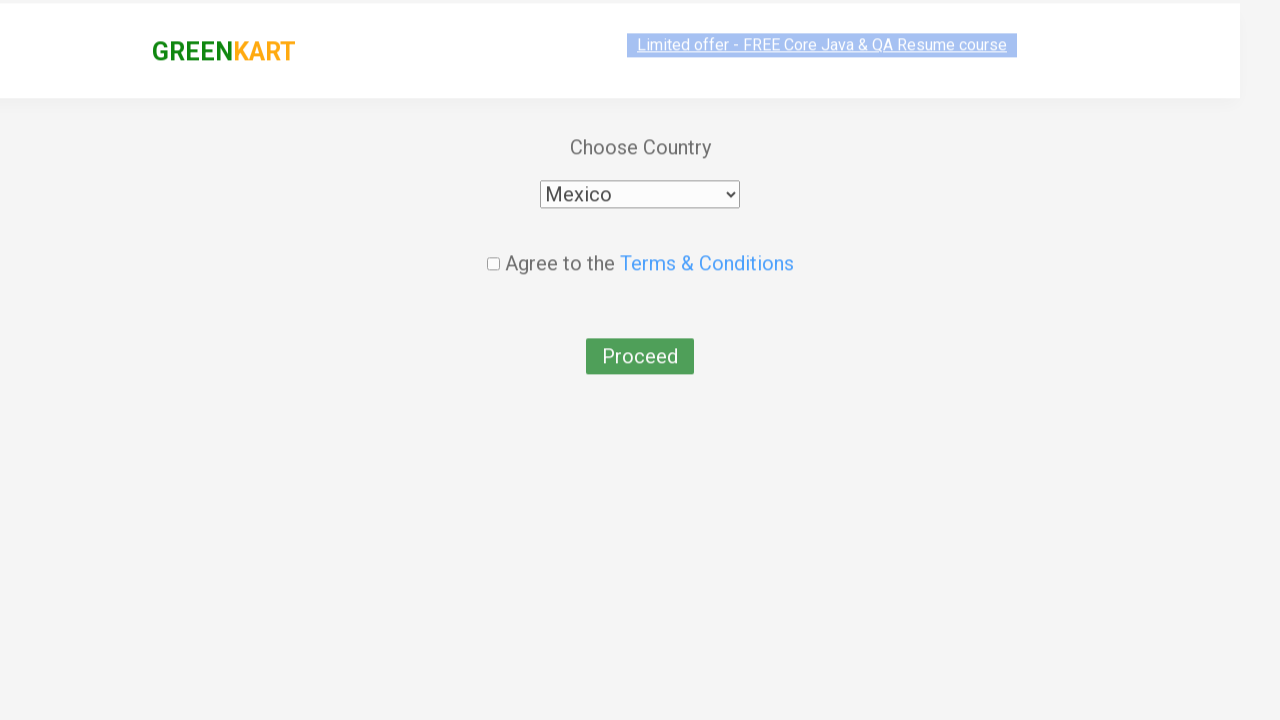

Checked terms and conditions checkbox at (493, 246) on input[type="checkbox"]
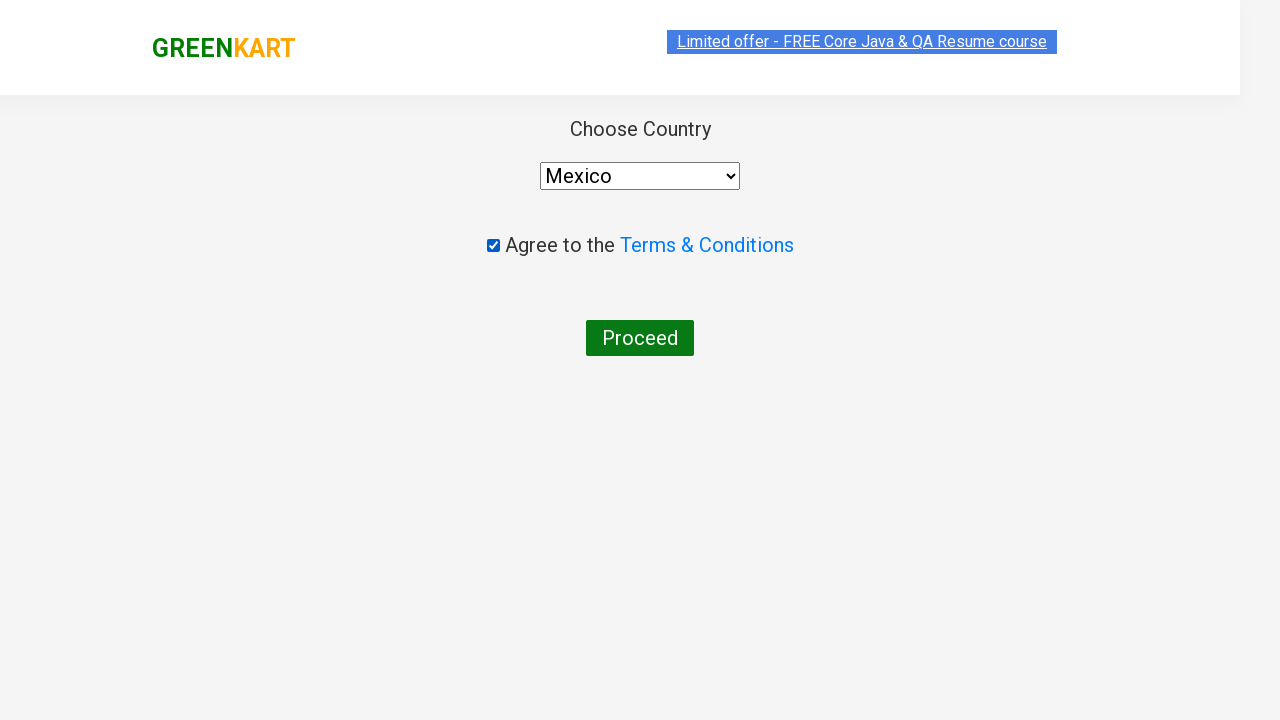

Clicked Proceed button to complete order at (640, 338) on text="Proceed"
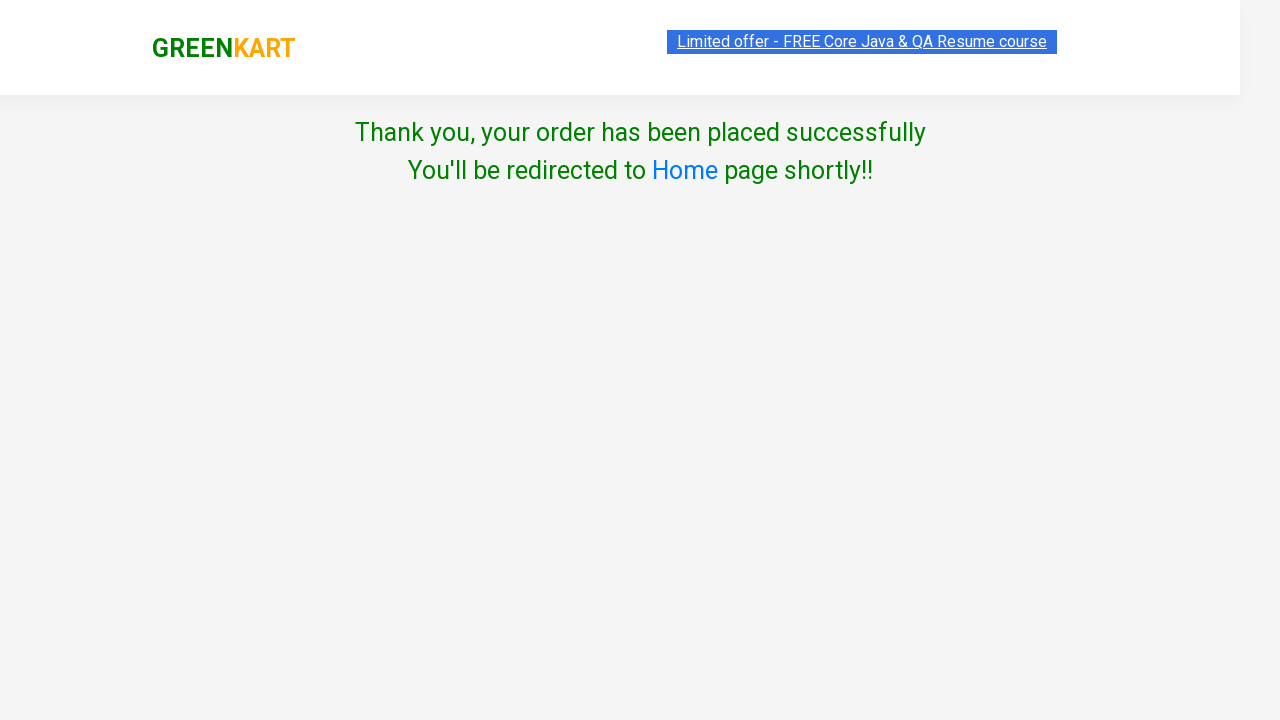

Order completed successfully - success message displayed
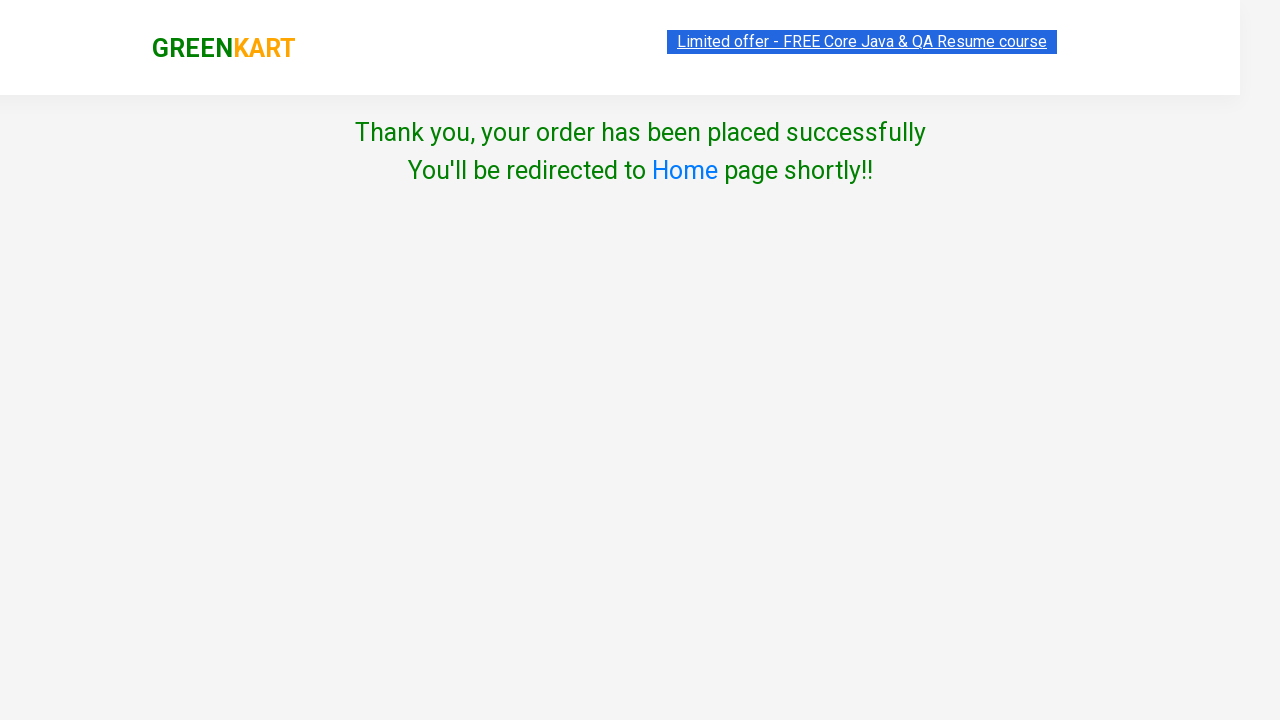

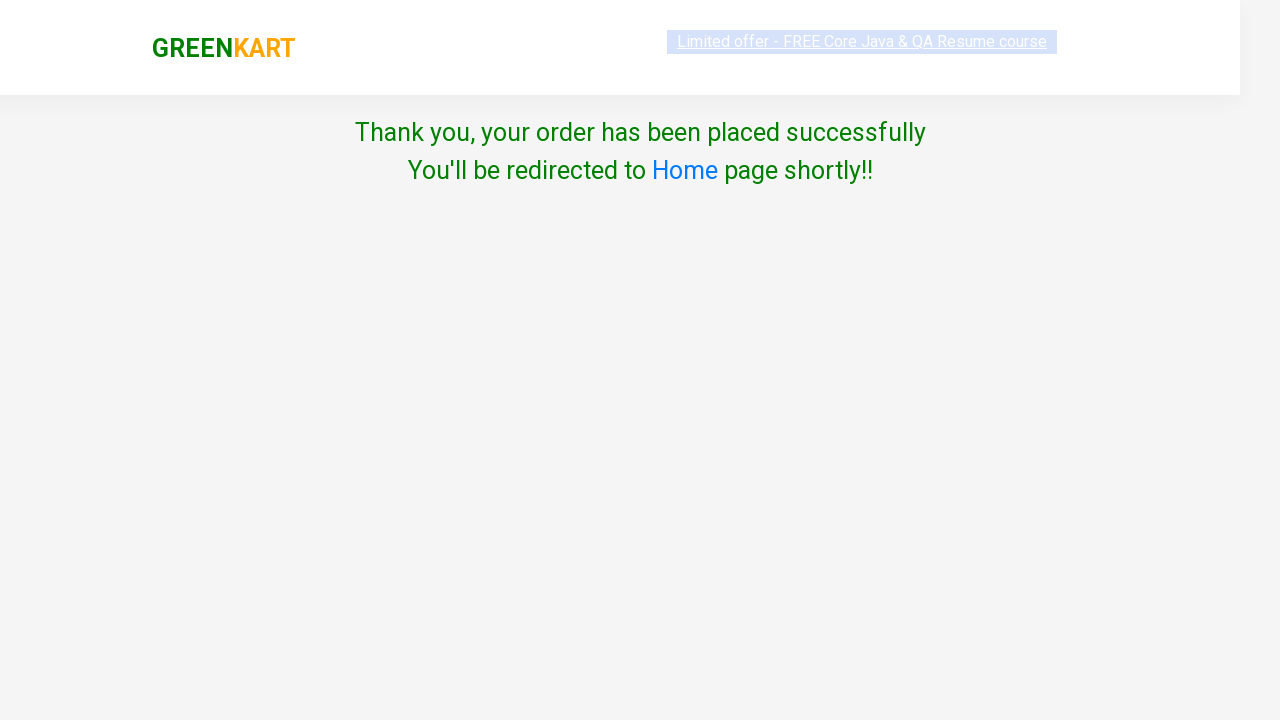